Automates the IDEIB geographic information viewer to search for a cadastral reference, add flood risk layer data, zoom in on the location, and initiate PDF generation of the flood area map.

Starting URL: https://ideib.caib.es/visor/

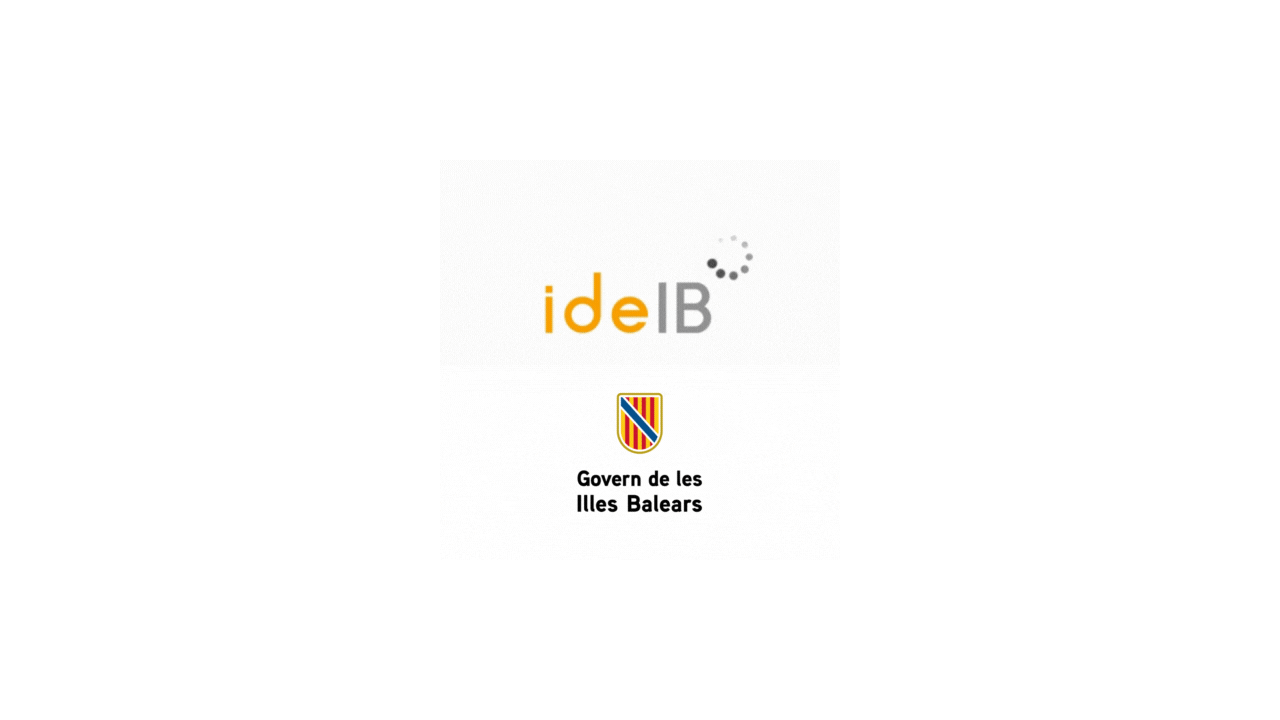

Page loaded with networkidle state
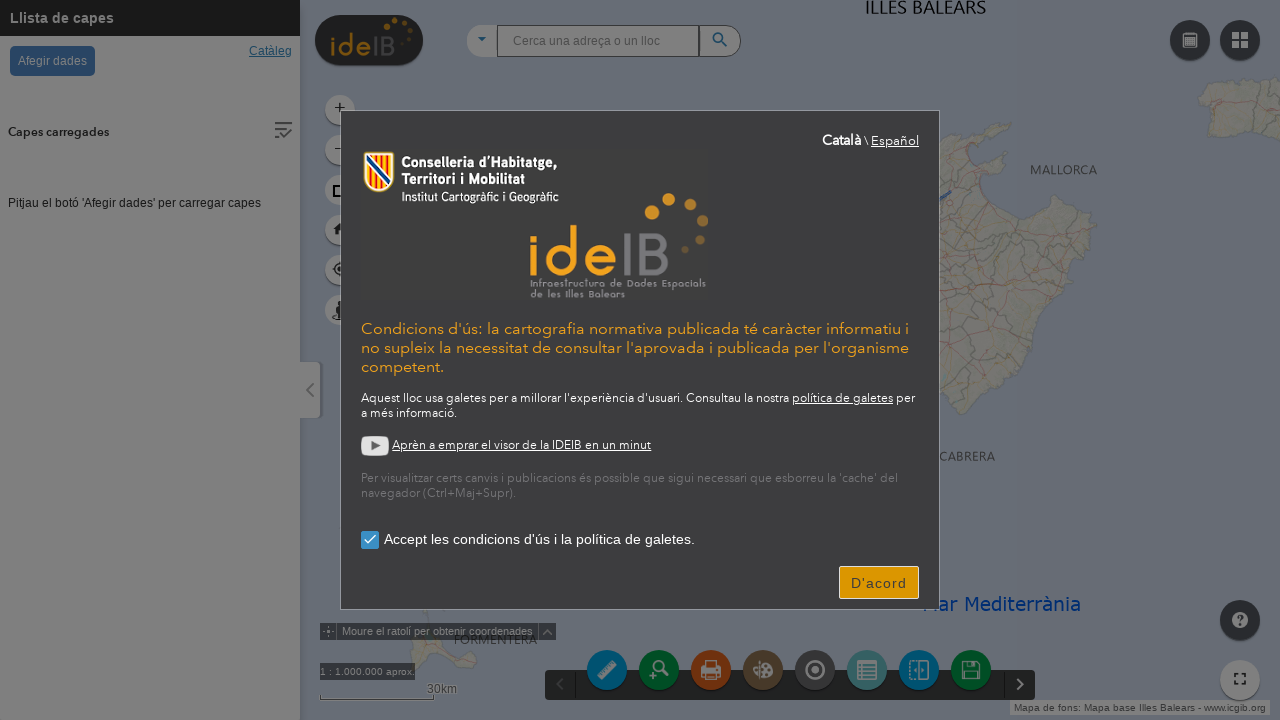

OK button in initial modal became visible
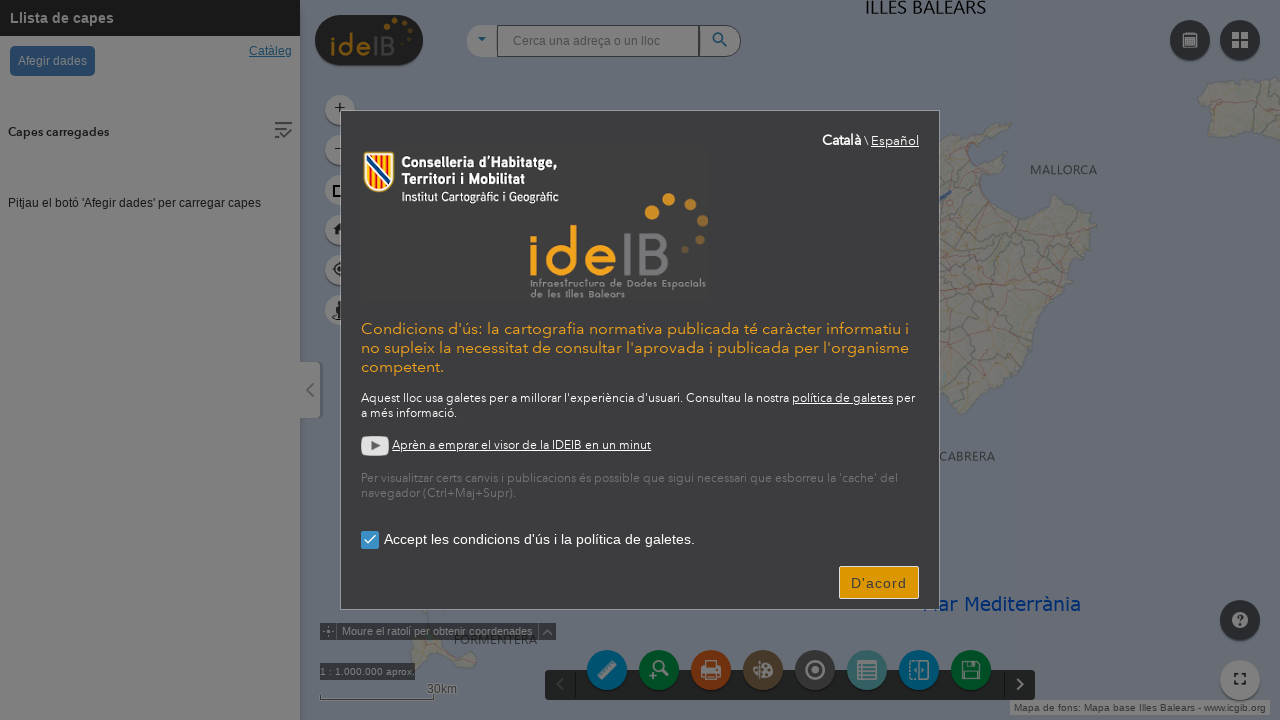

Clicked OK button to close initial modal at (879, 582) on div.jimu-btn.jimu-float-trailing.enable-btn[data-dojo-attach-point="okNode"]
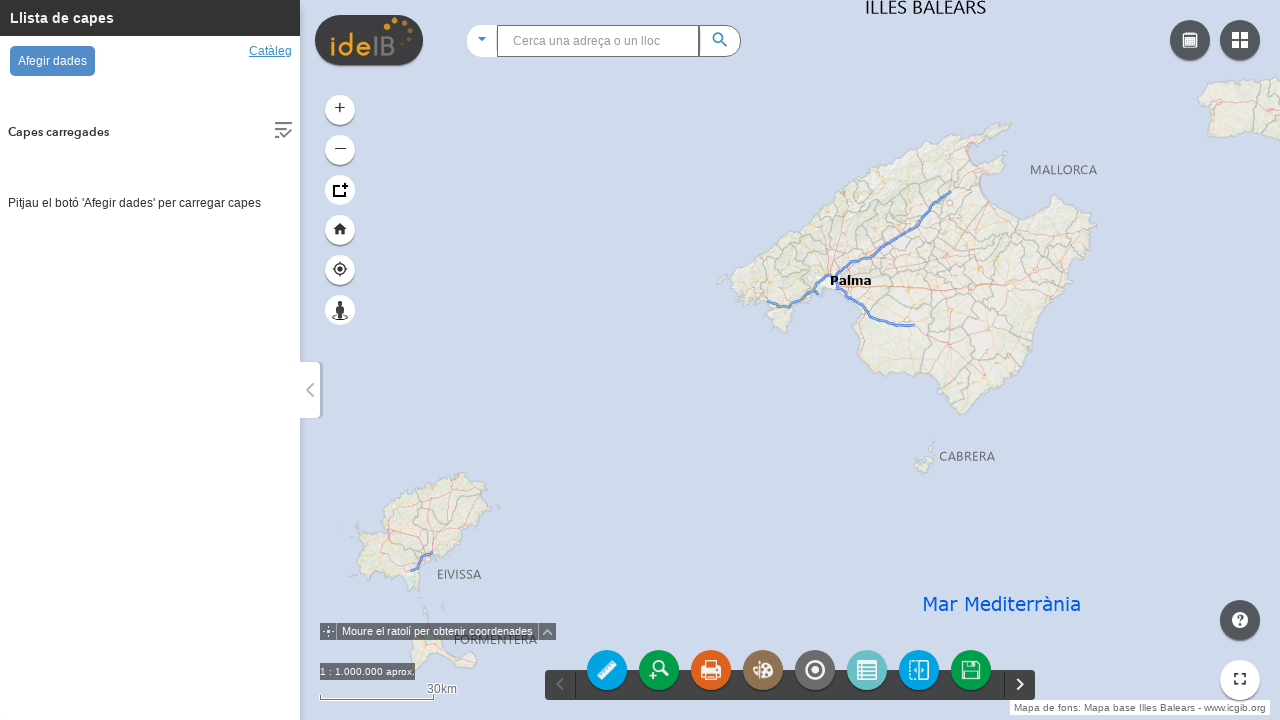

Waited 2 seconds for modal to close
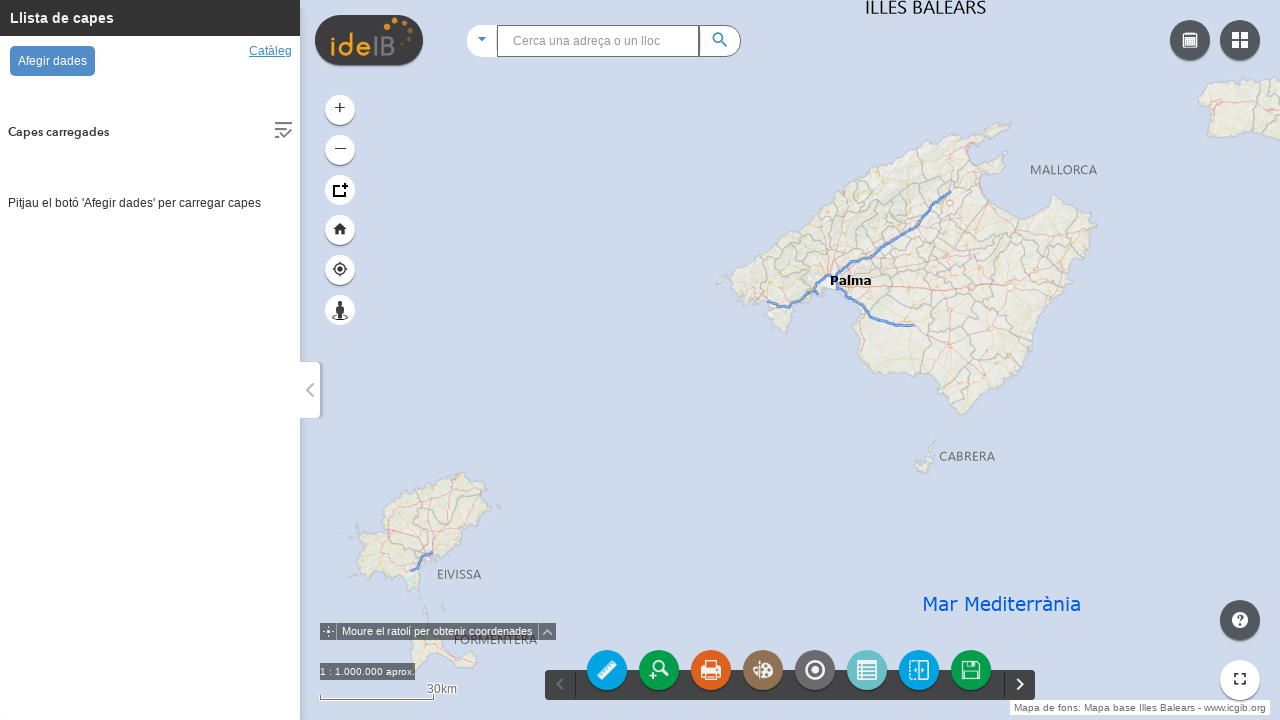

Add data button became visible
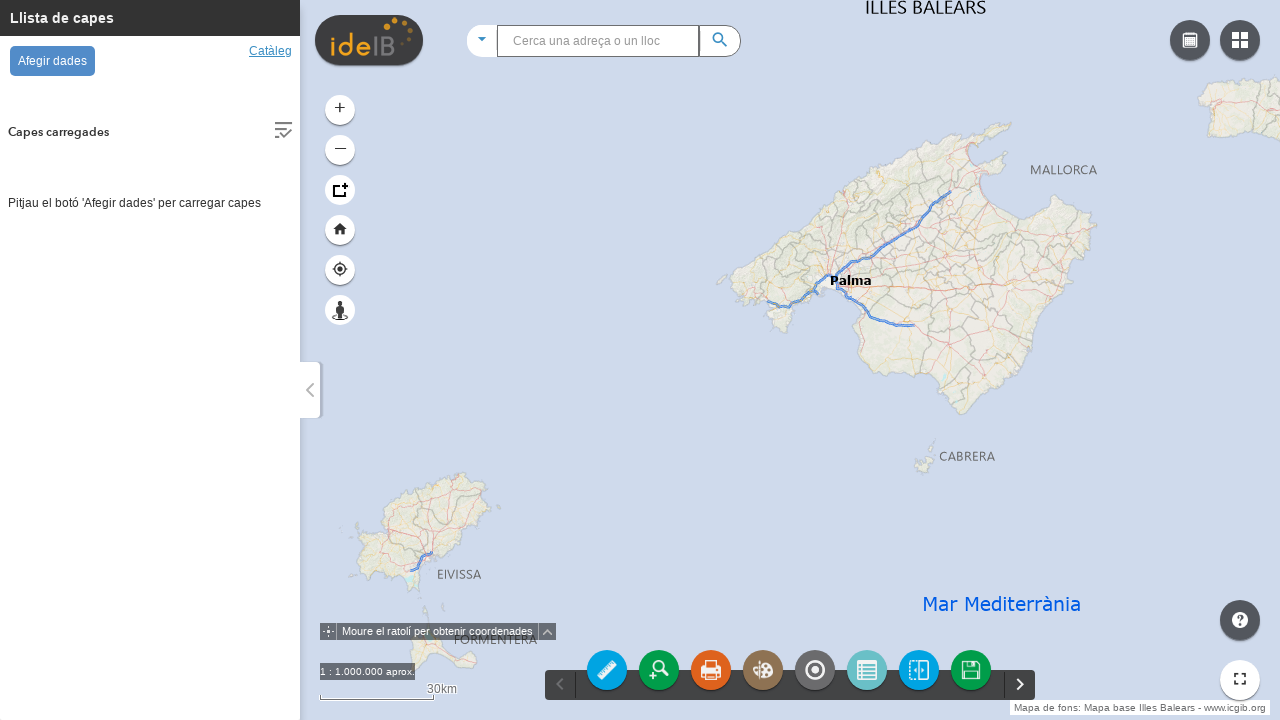

Clicked 'Afegir dades' (Add data) button at (52, 61) on div[data-dojo-attach-point="btnAddData"].layerList-btn
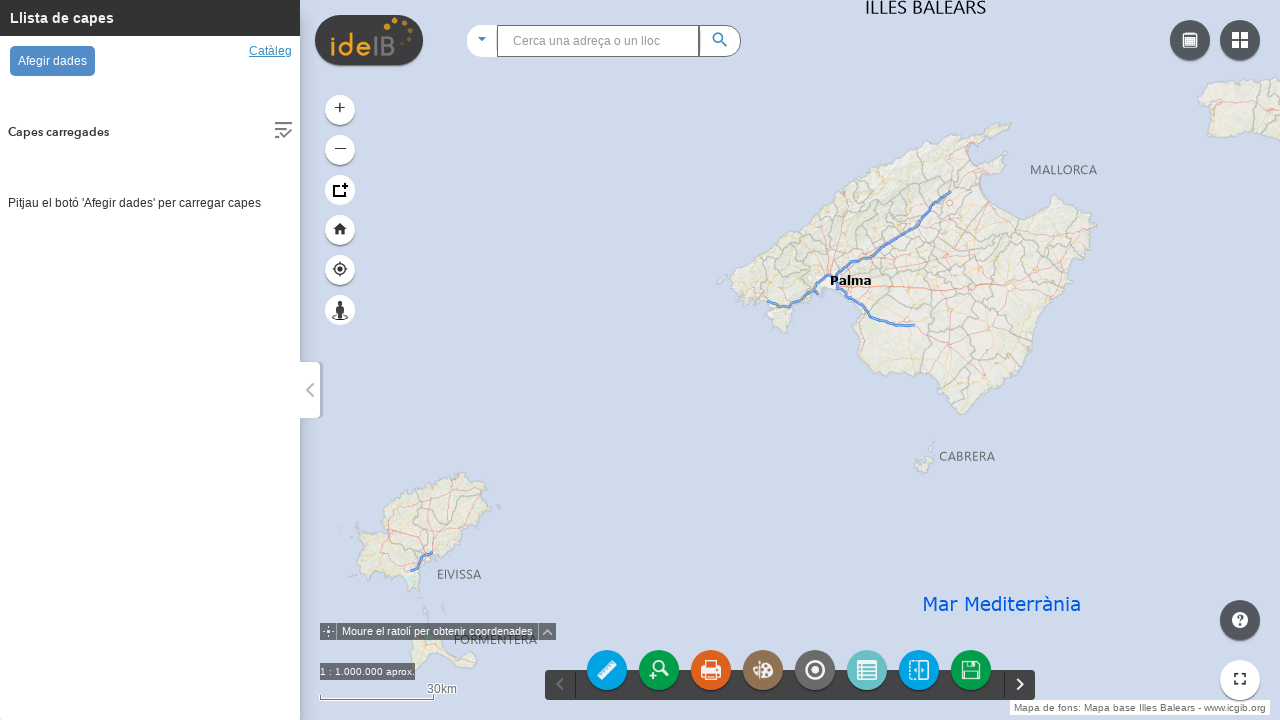

Search input field became visible
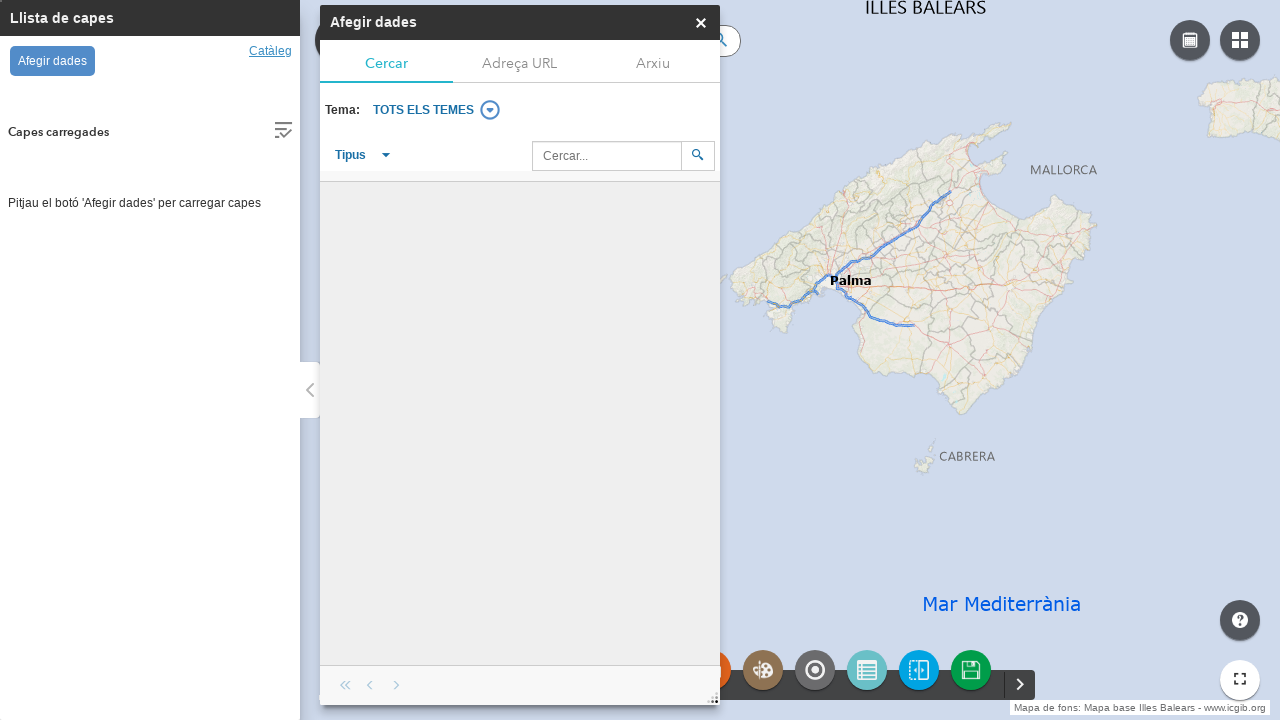

Filled search field with 'inund' to find flood risk layer on input.search-textbox[data-dojo-attach-point="searchTextBox"]
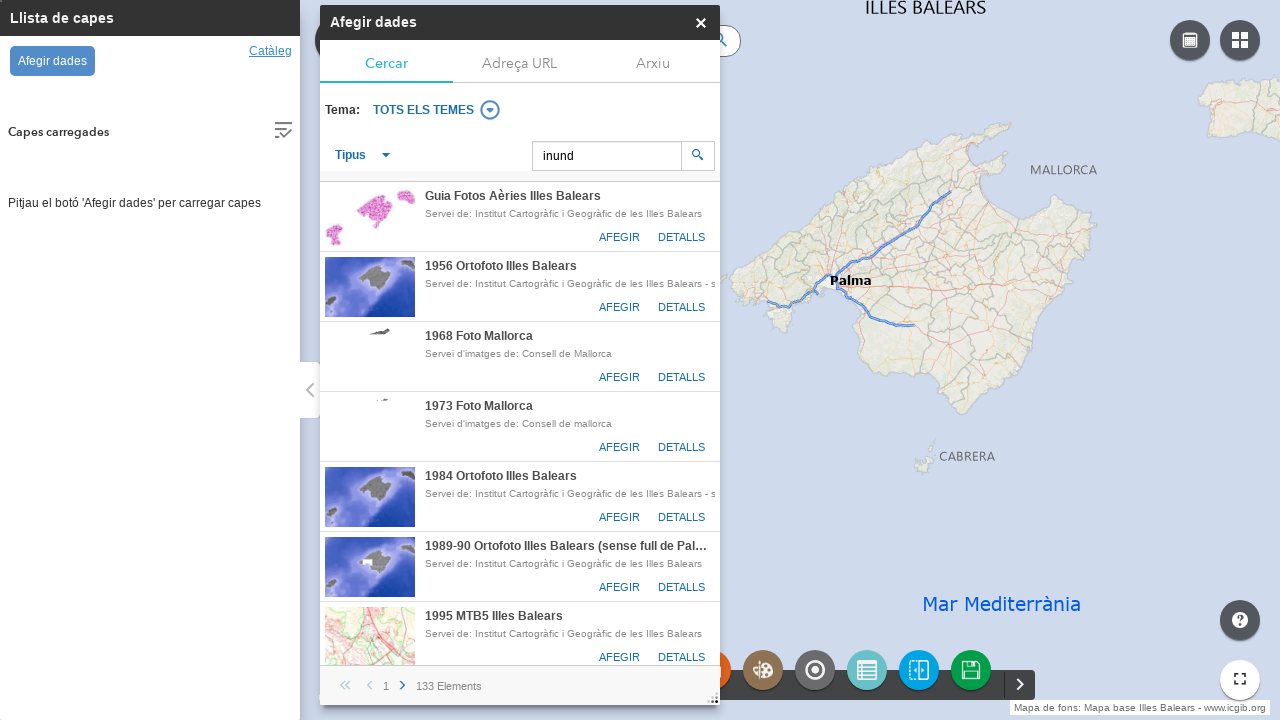

Search button became visible
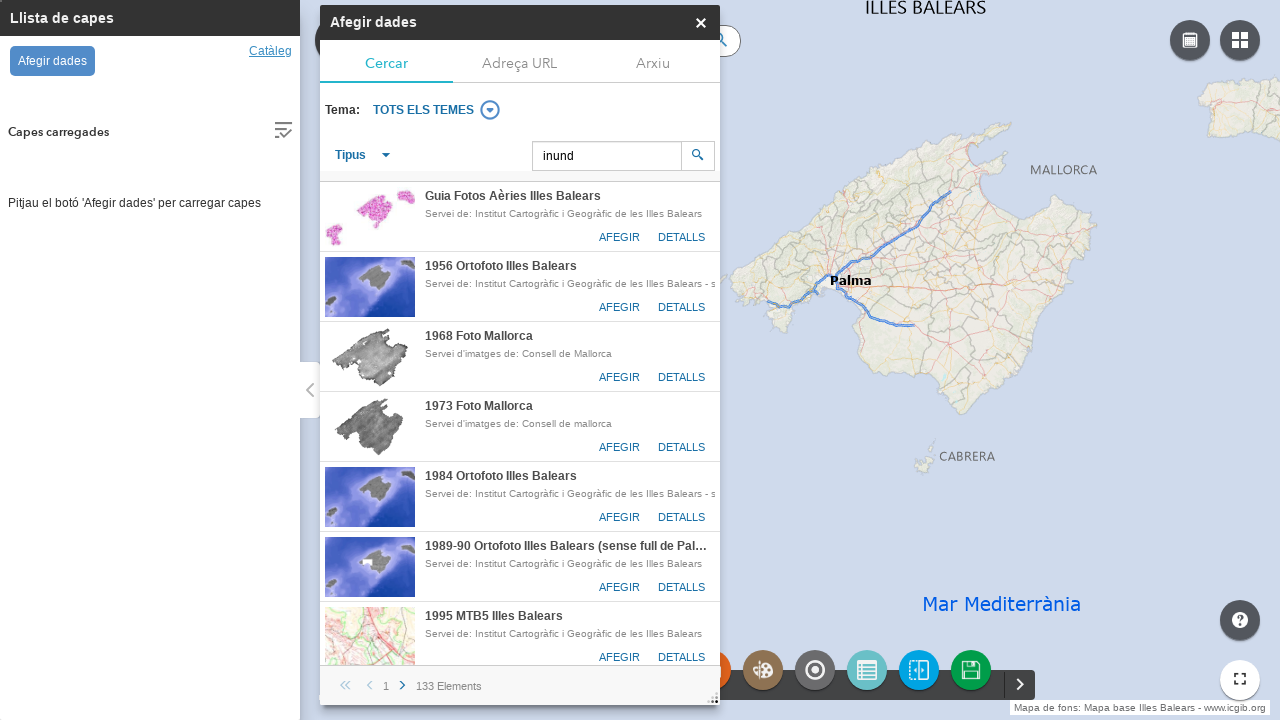

Clicked search button to find flood risk layers at (698, 156) on button.btn.btn-confirm[data-dojo-attach-point="searchButton"]
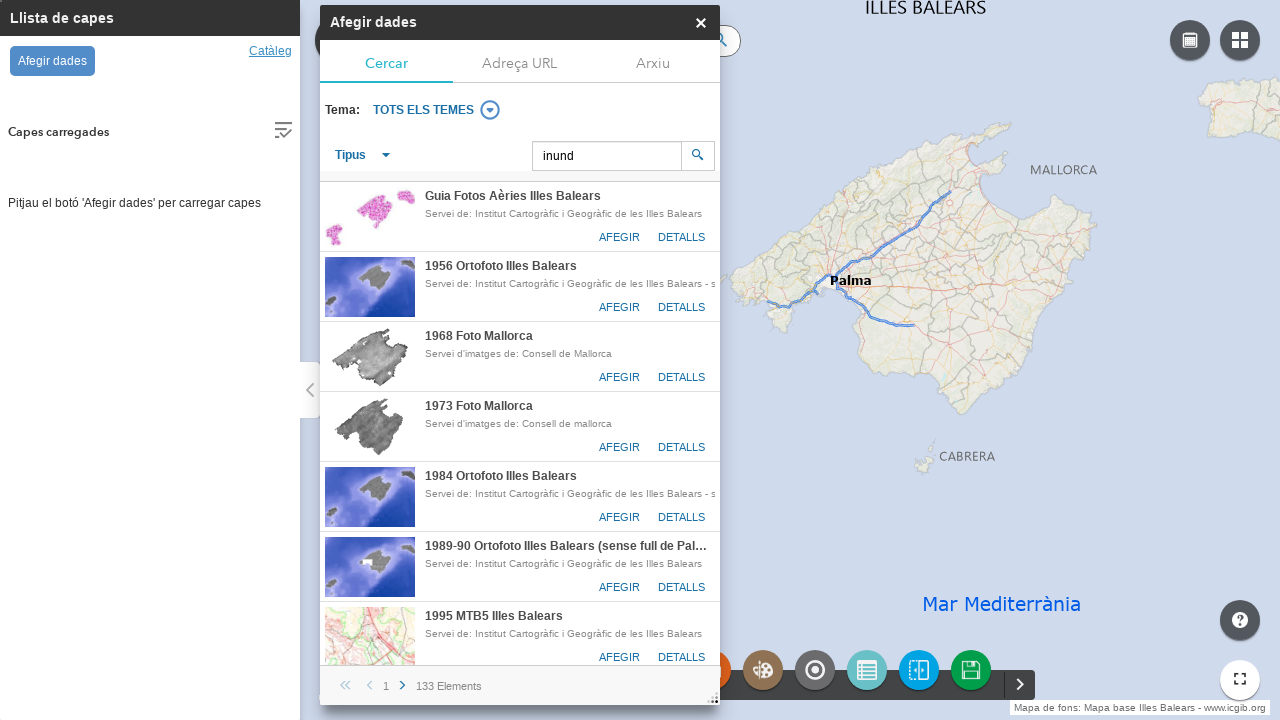

Waited 3 seconds for search results to load
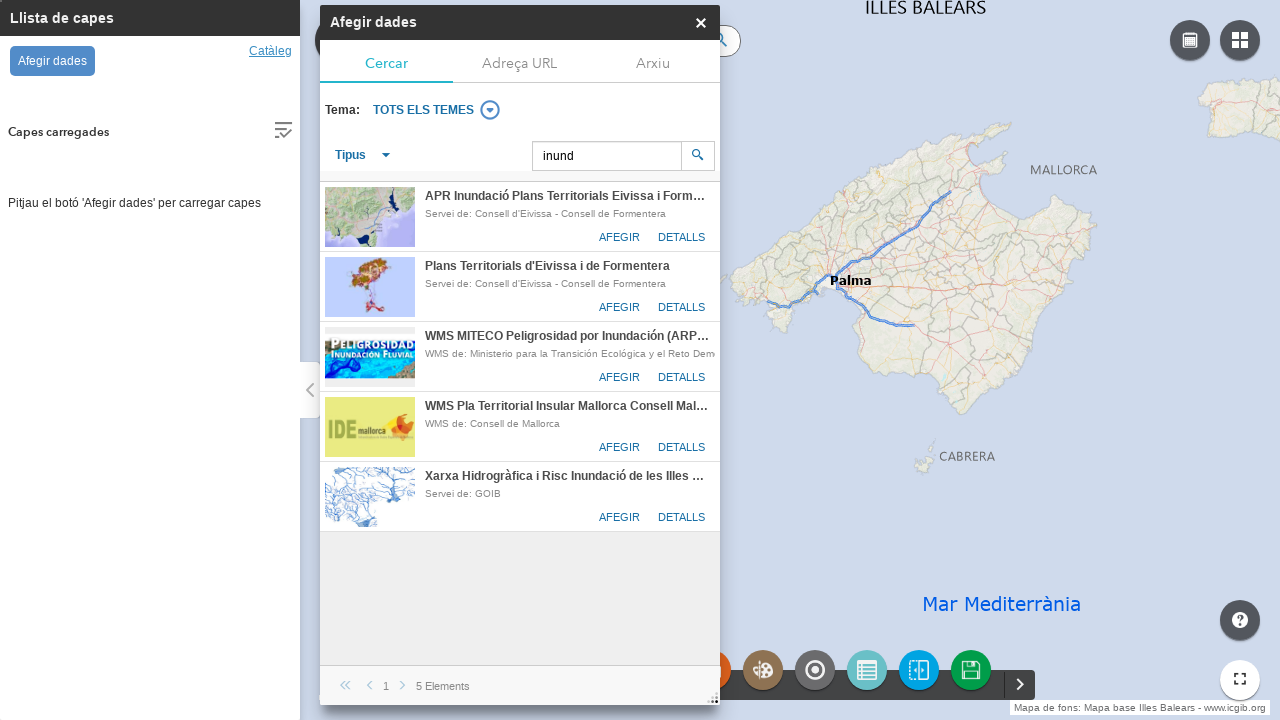

Flood risk layer add button became visible
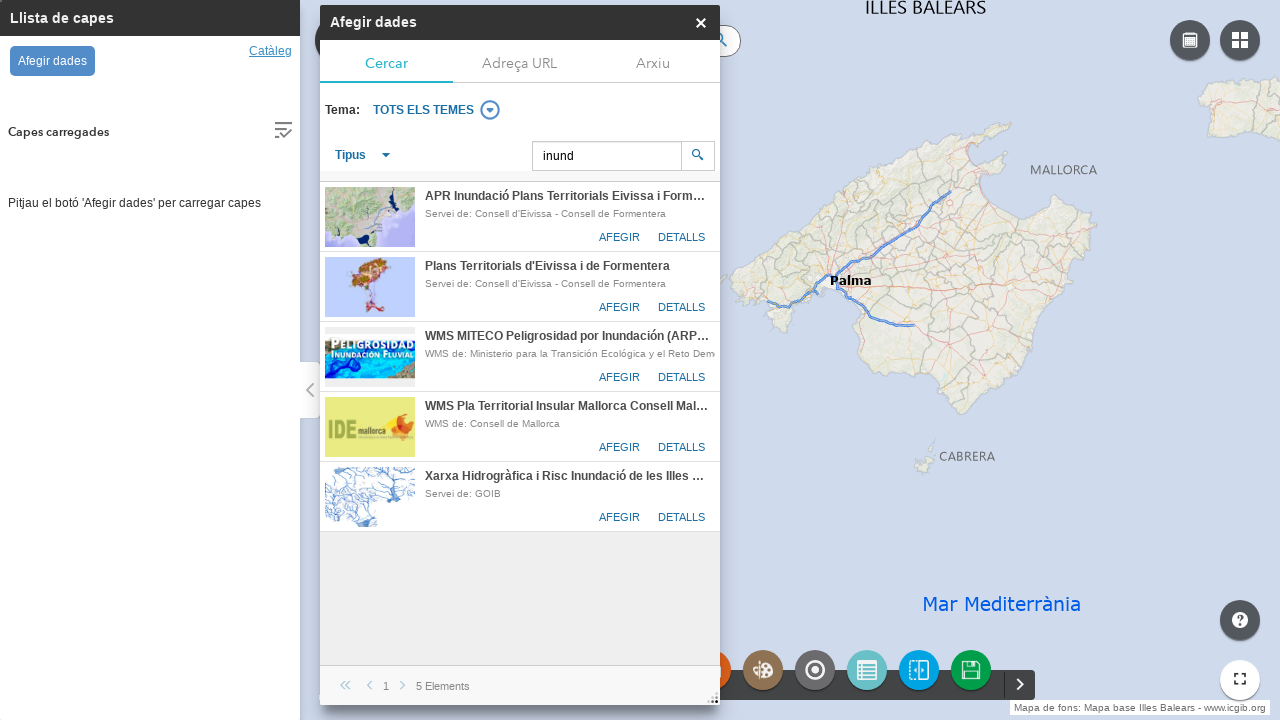

Clicked add button to add flood risk layer at (620, 517) on div.item-card-inner:has(h3.title:text("Xarxa Hidrogràfica i Risc Inundació de le
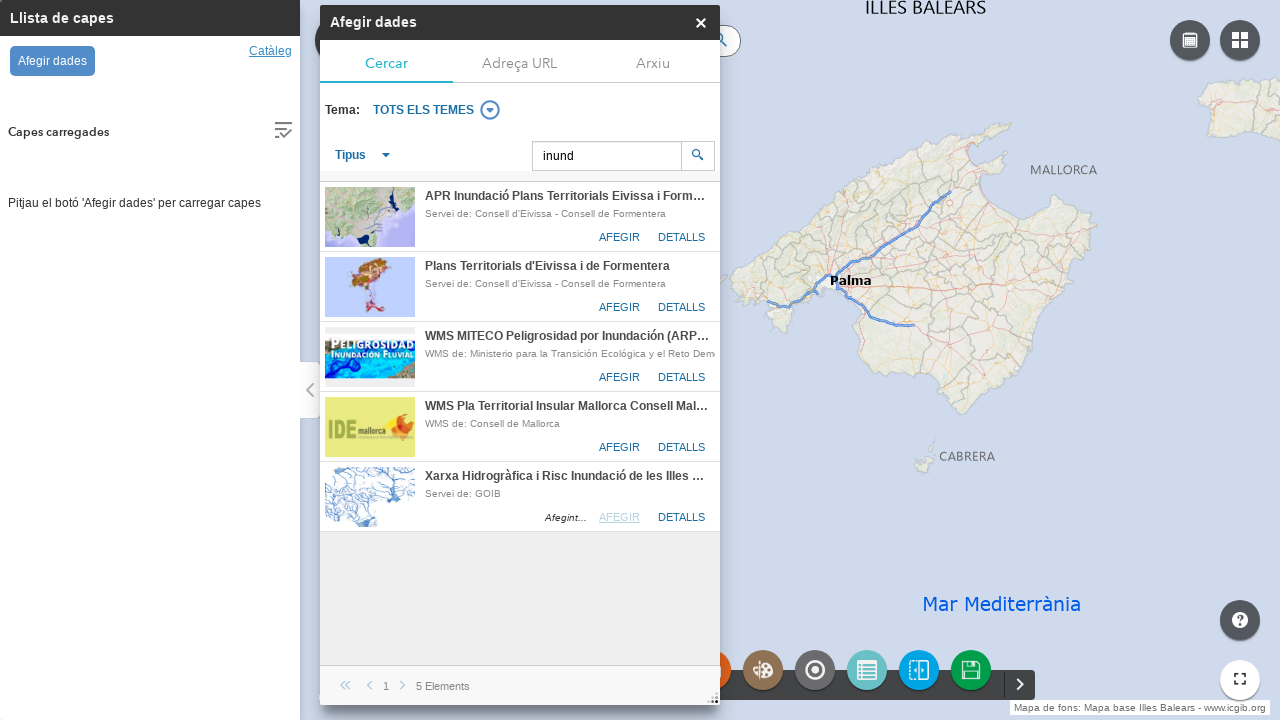

Add data panel close button became visible
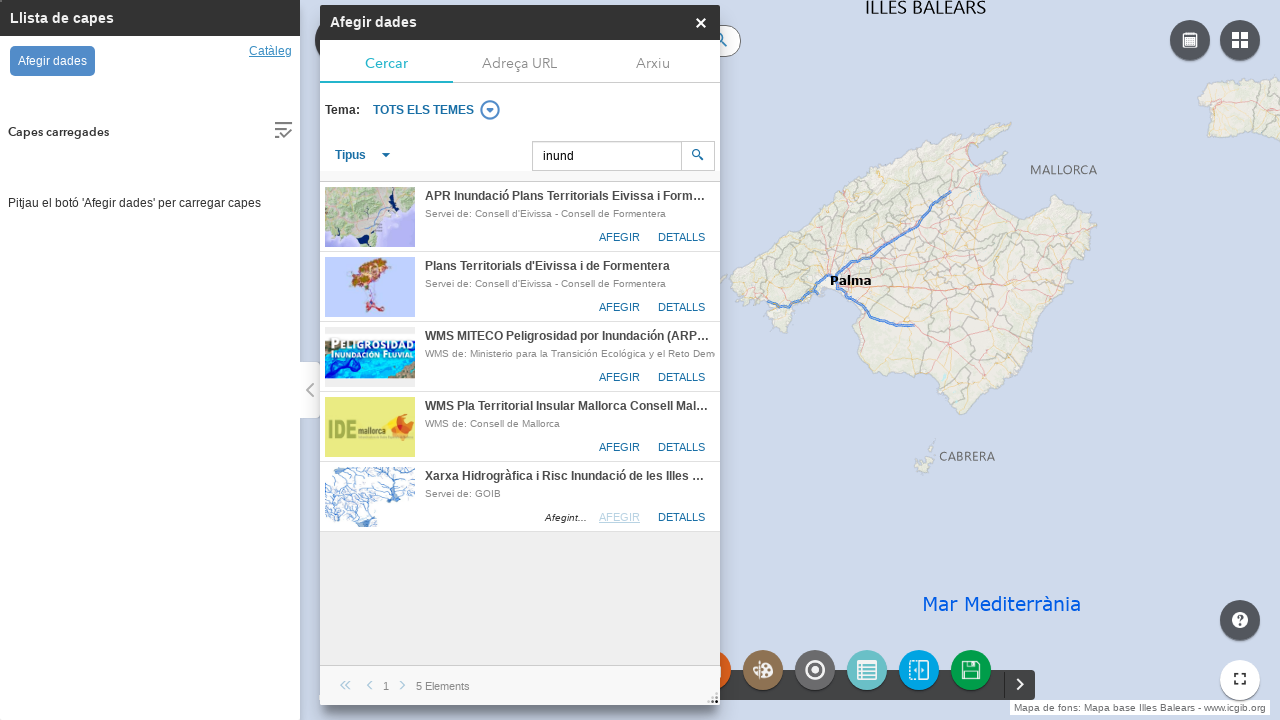

Closed add data panel at (700, 22) on div.close-btn.jimu-vcenter[data-dojo-attach-point="closeNode"]
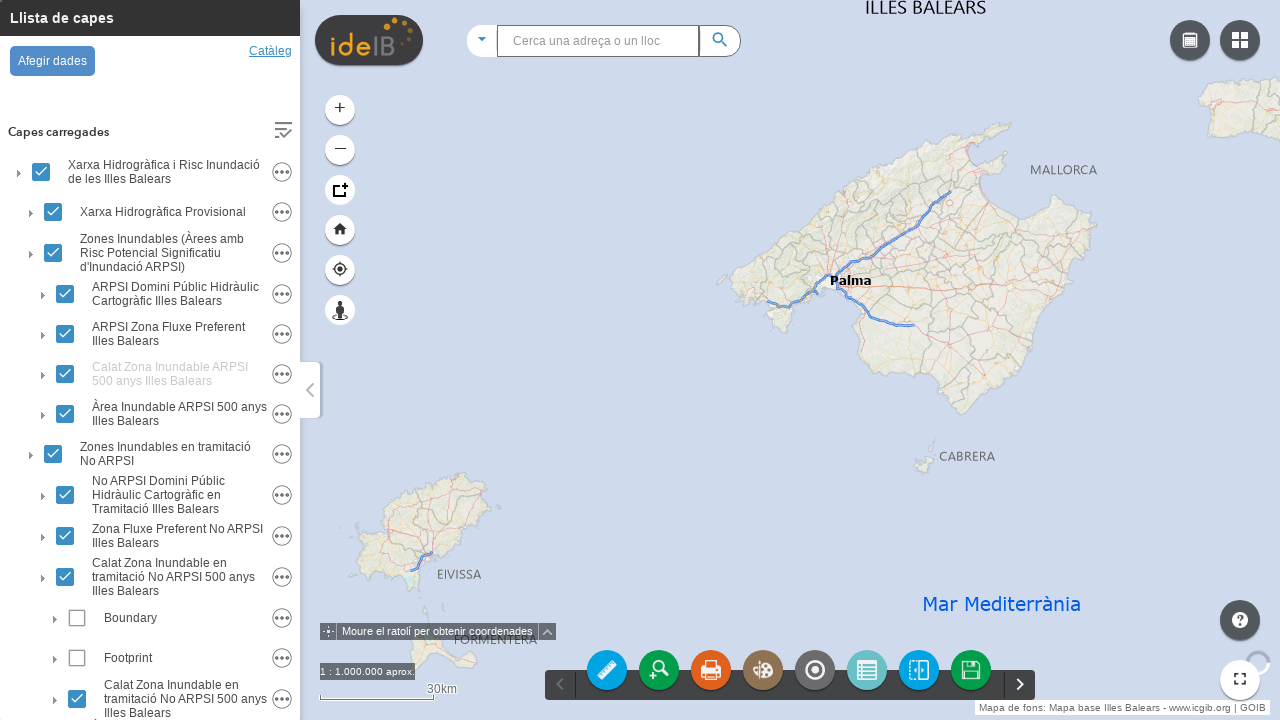

Locate icon became visible
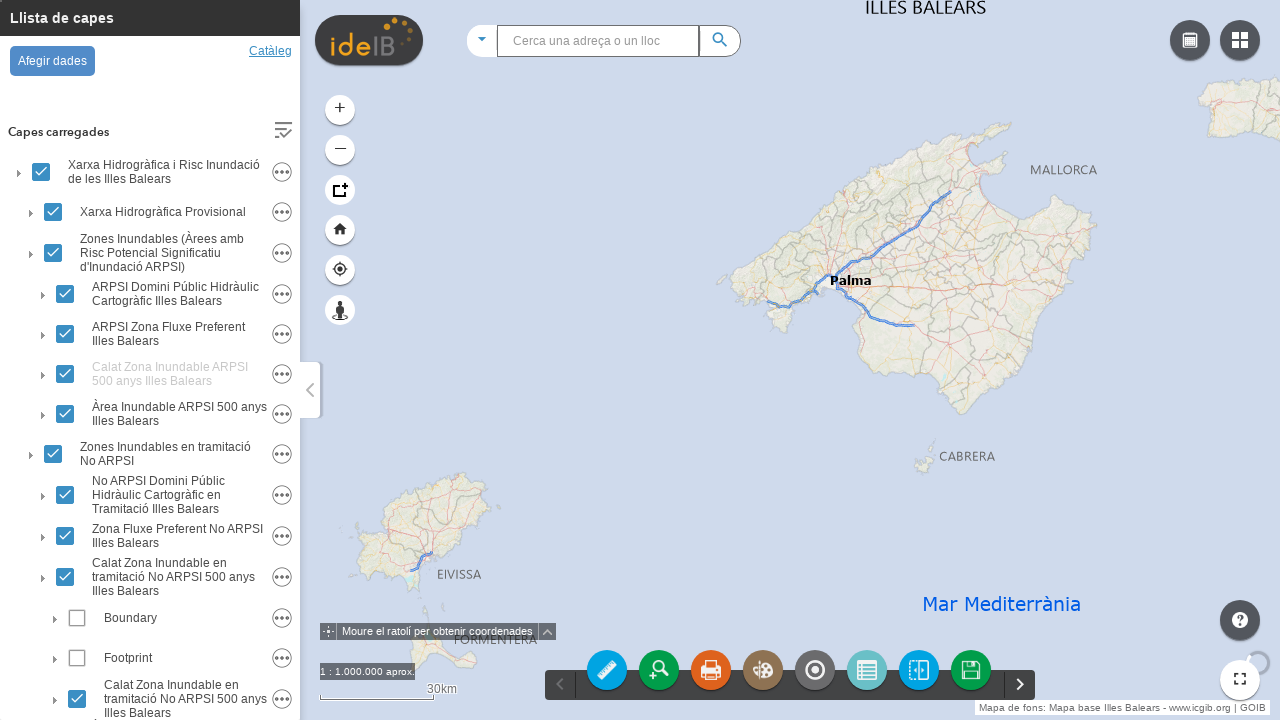

Clicked locate icon to open search panel at (659, 670) on img.icon[src*="/visor/widgets/ideibLocate/images/icon.png"] >> xpath=..
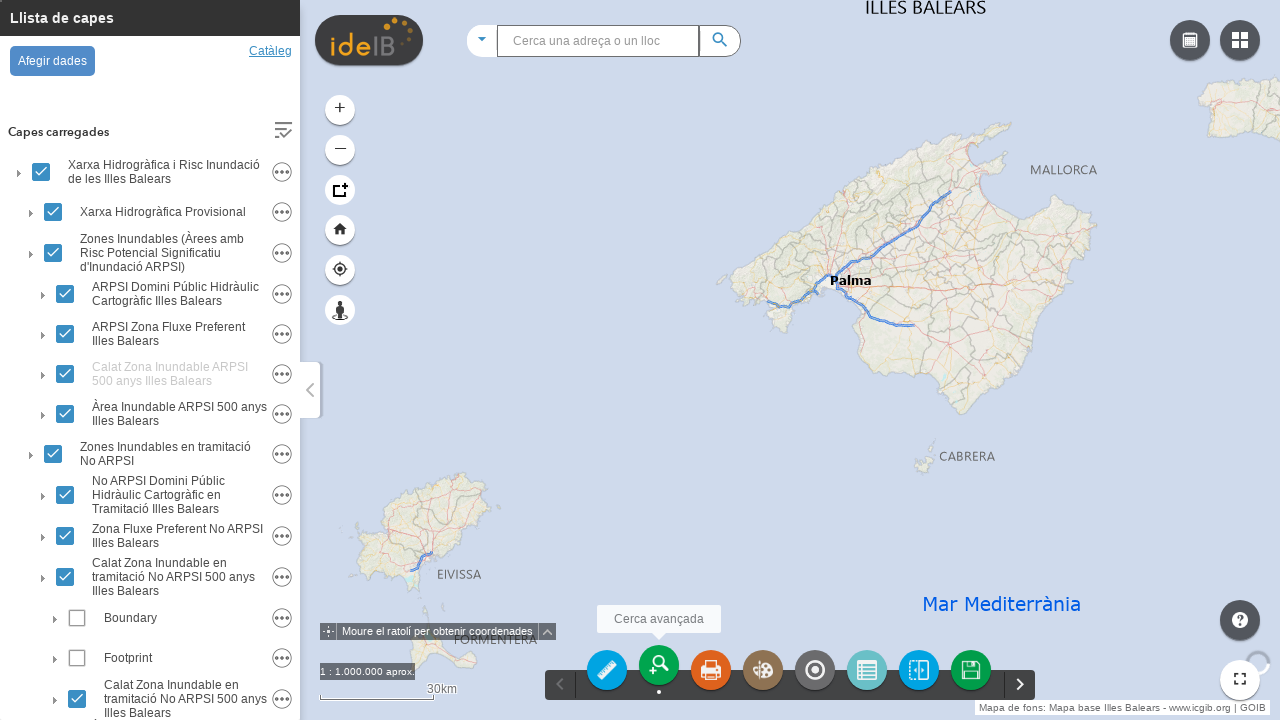

Waited 1 second for search panel to open
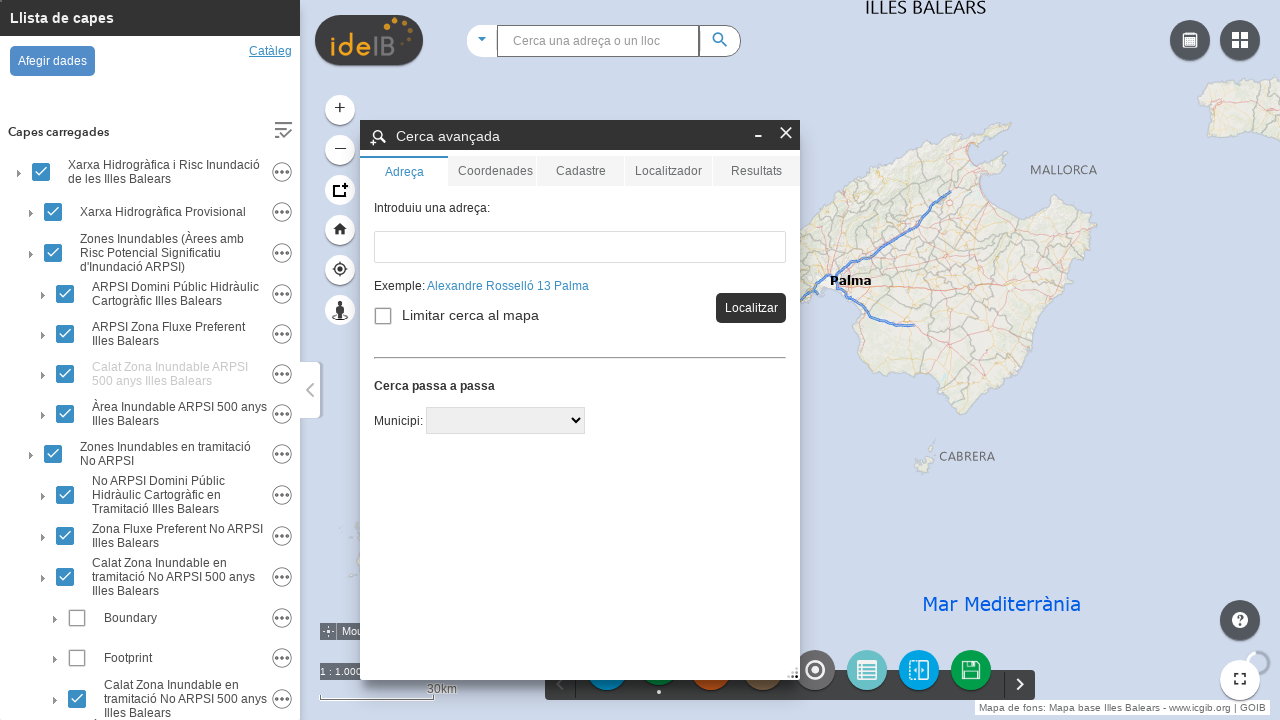

Cadastre tab became visible
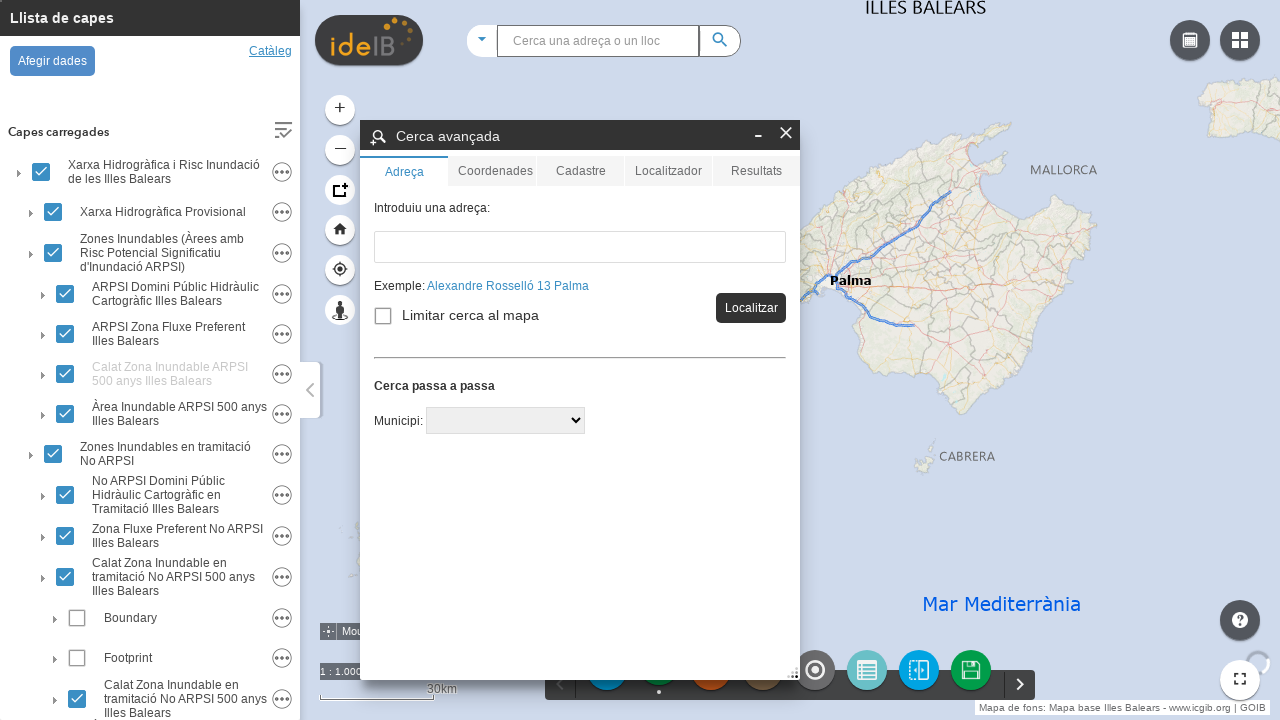

Clicked Cadastre tab to switch to cadastral reference search at (580, 171) on div.tab.jimu-vcenter-text[label="Cadastre"]
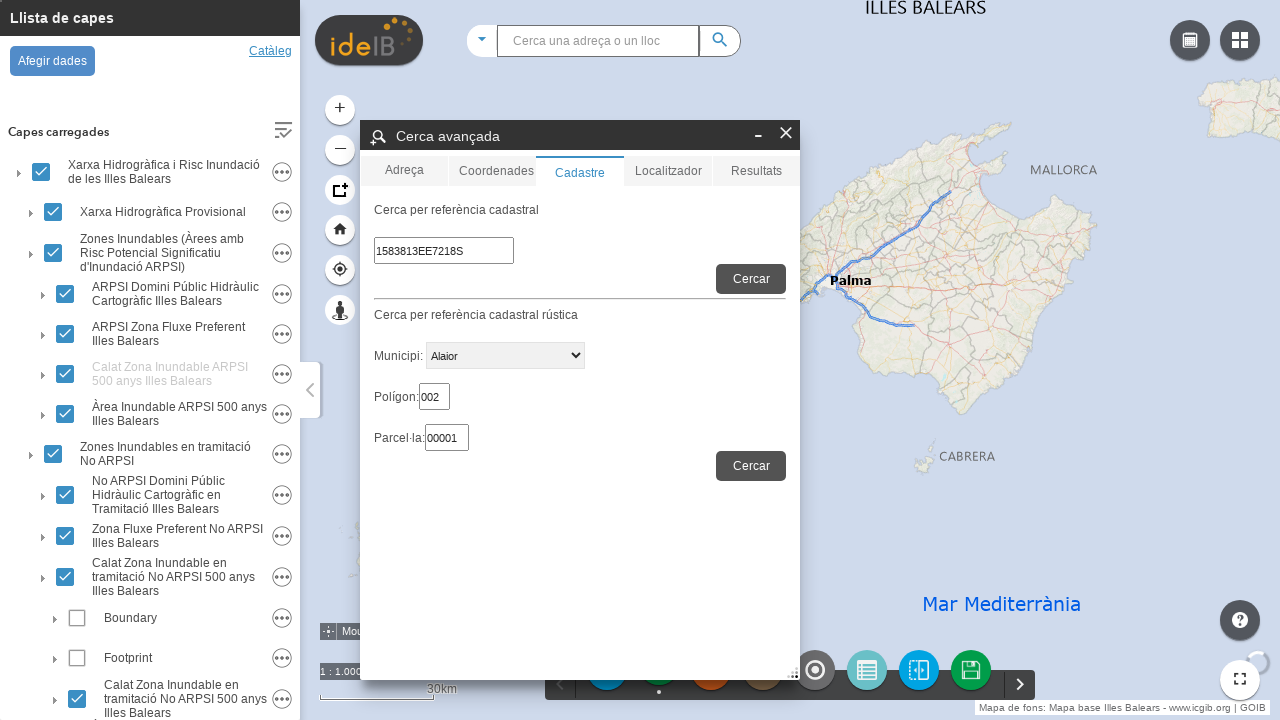

Waited 1 second for Cadastre tab to load
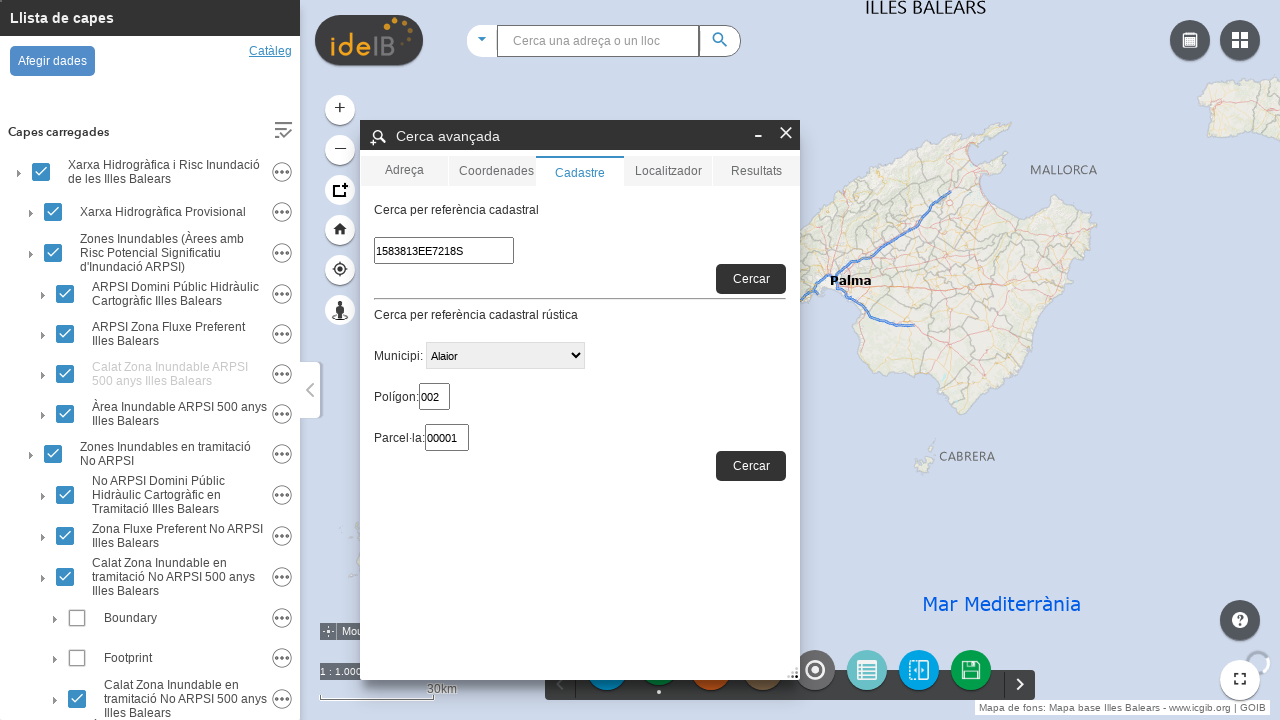

Cadastral reference input field became visible
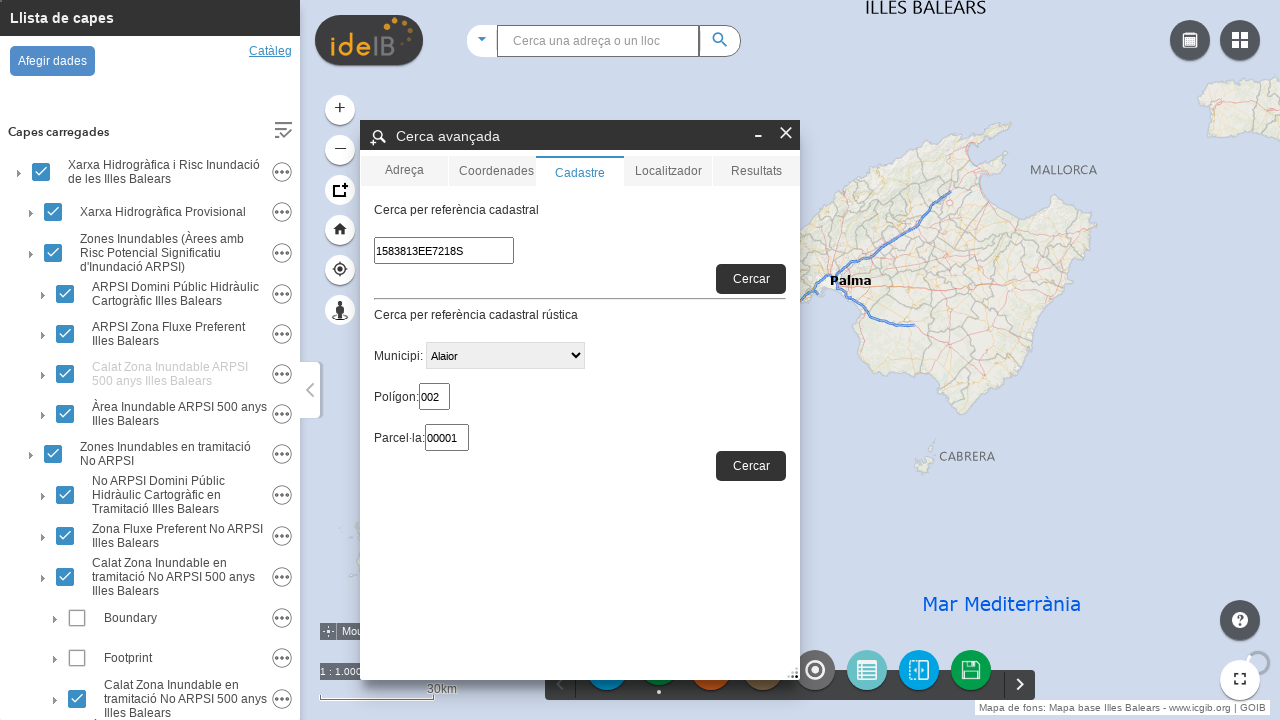

Filled cadastral reference field with '07040A04900017' on input#RC[name="search"]
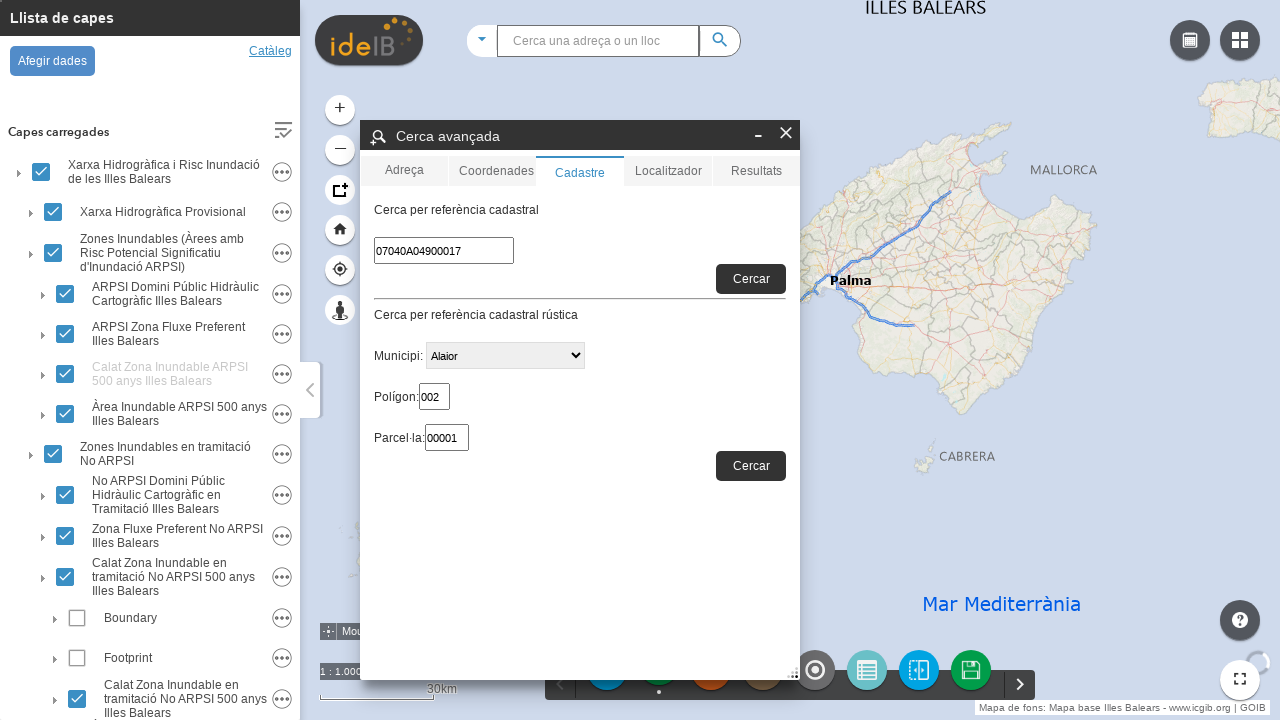

Cadastral search button became visible
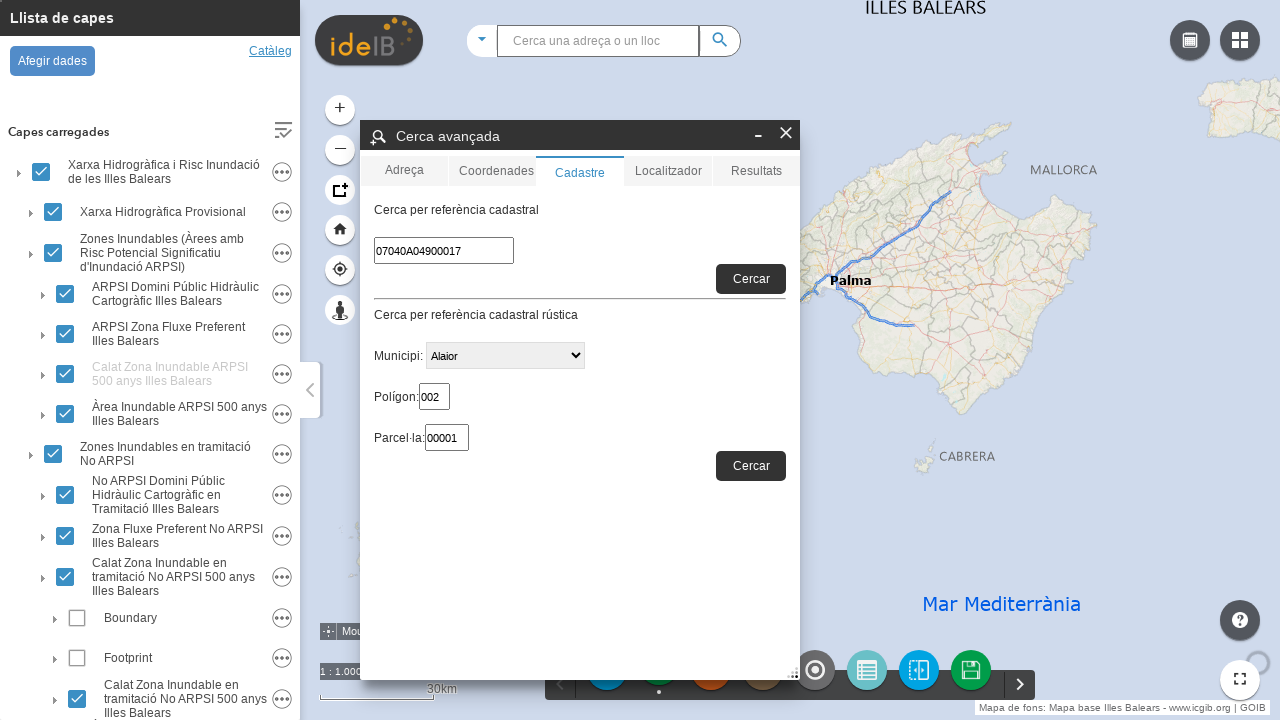

Clicked search button to find cadastral reference location at (751, 279) on div.locate-btn.btn-addressLocate[data-dojo-attach-point="btnRefCat"]
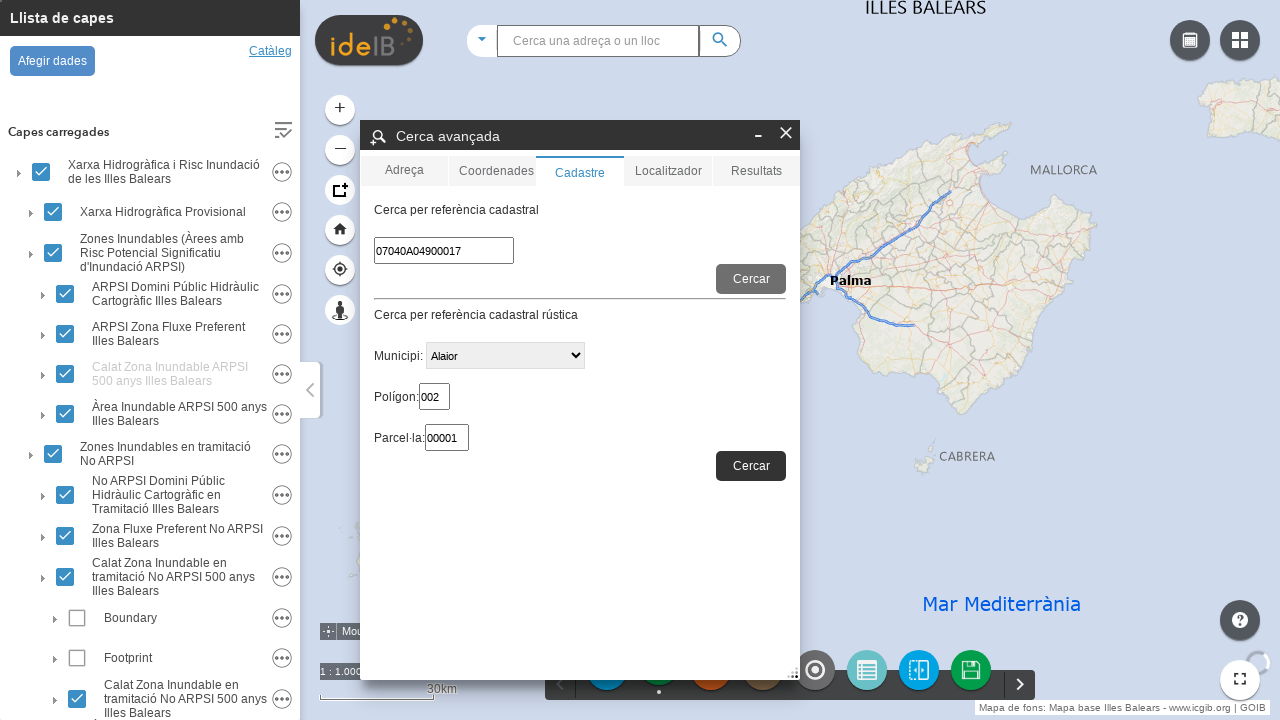

Waited 3 seconds for cadastral reference search to complete
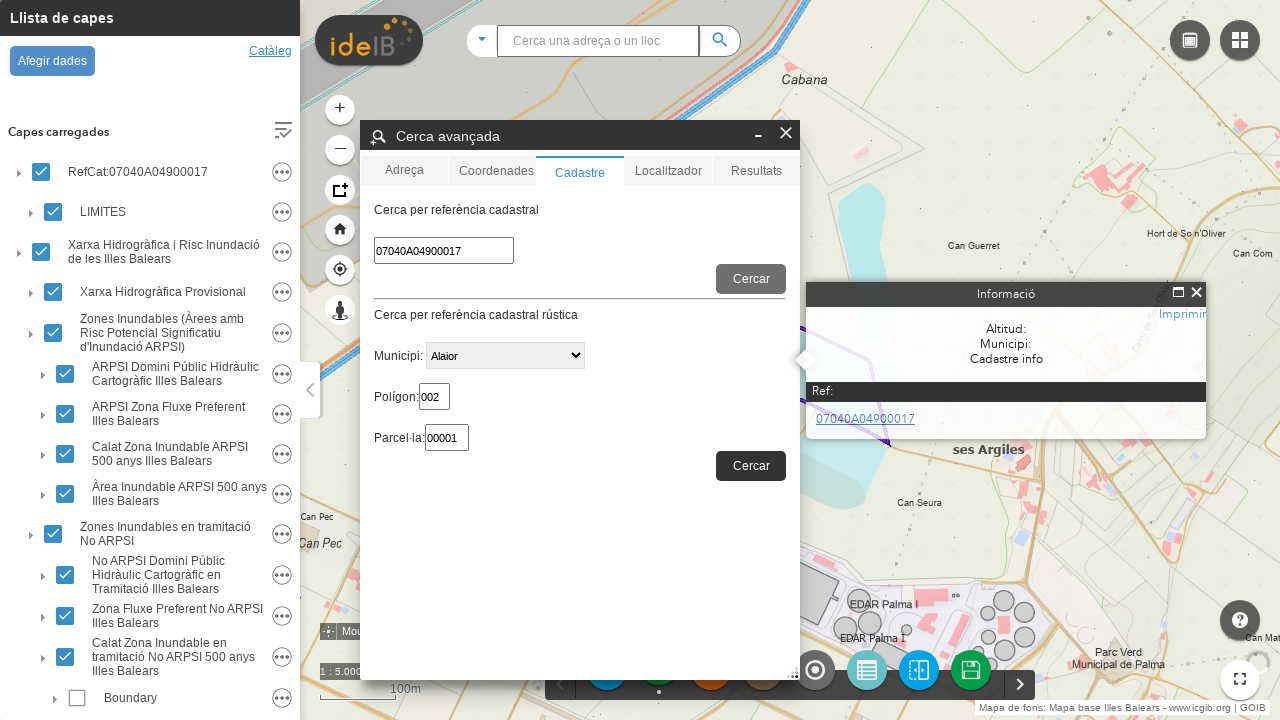

Search panel close button became visible
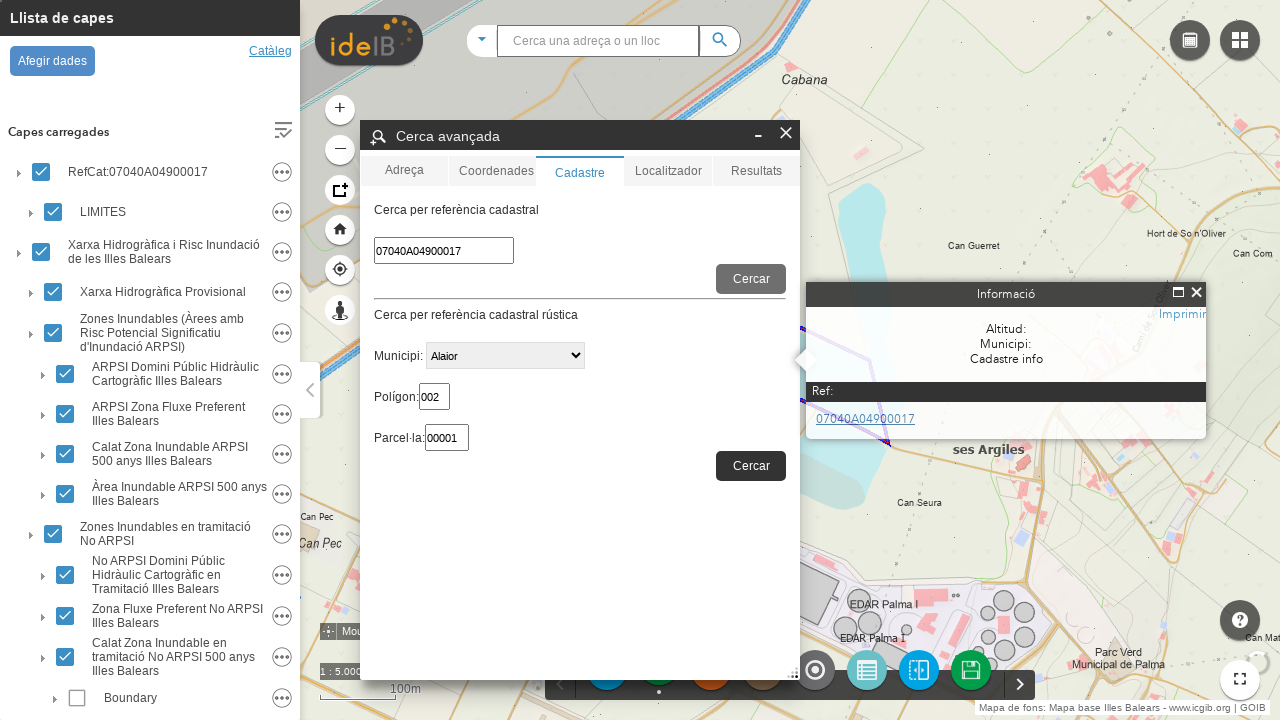

Closed search panel at (786, 134) on div.close-icon.jimu-float-trailing[data-dojo-attach-point="closeNode"]
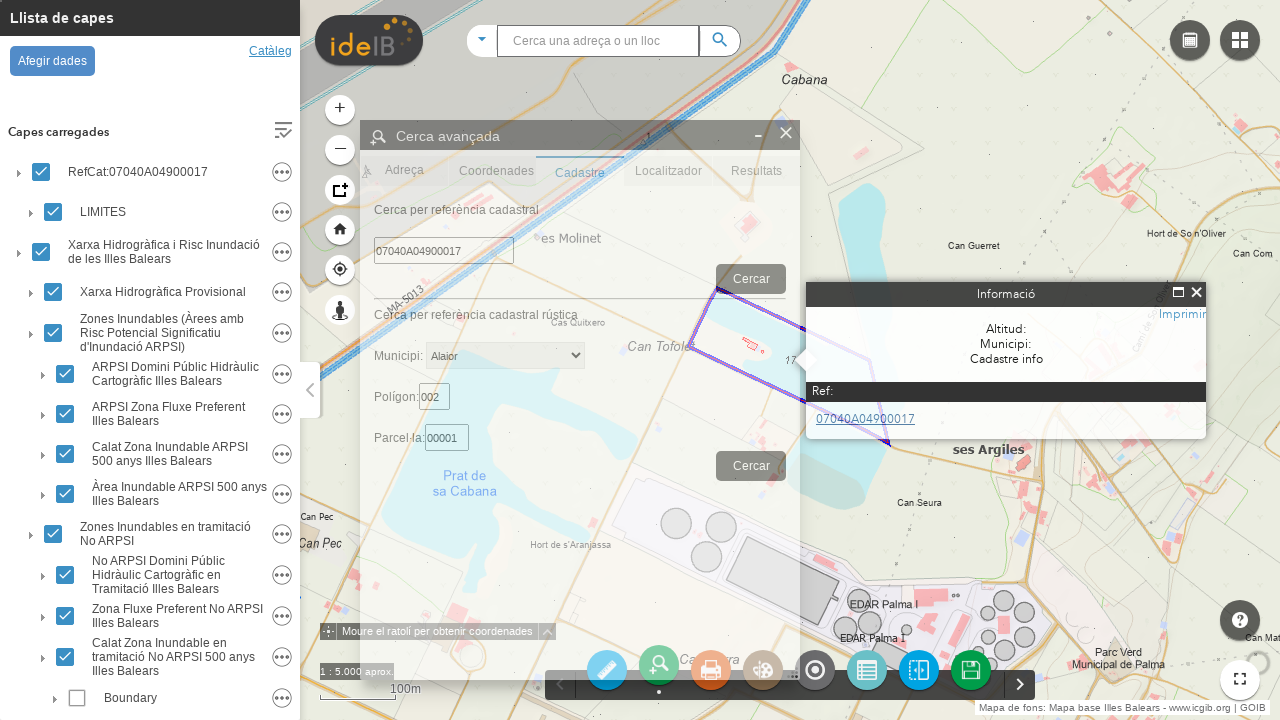

Waited 1 second for search panel to close
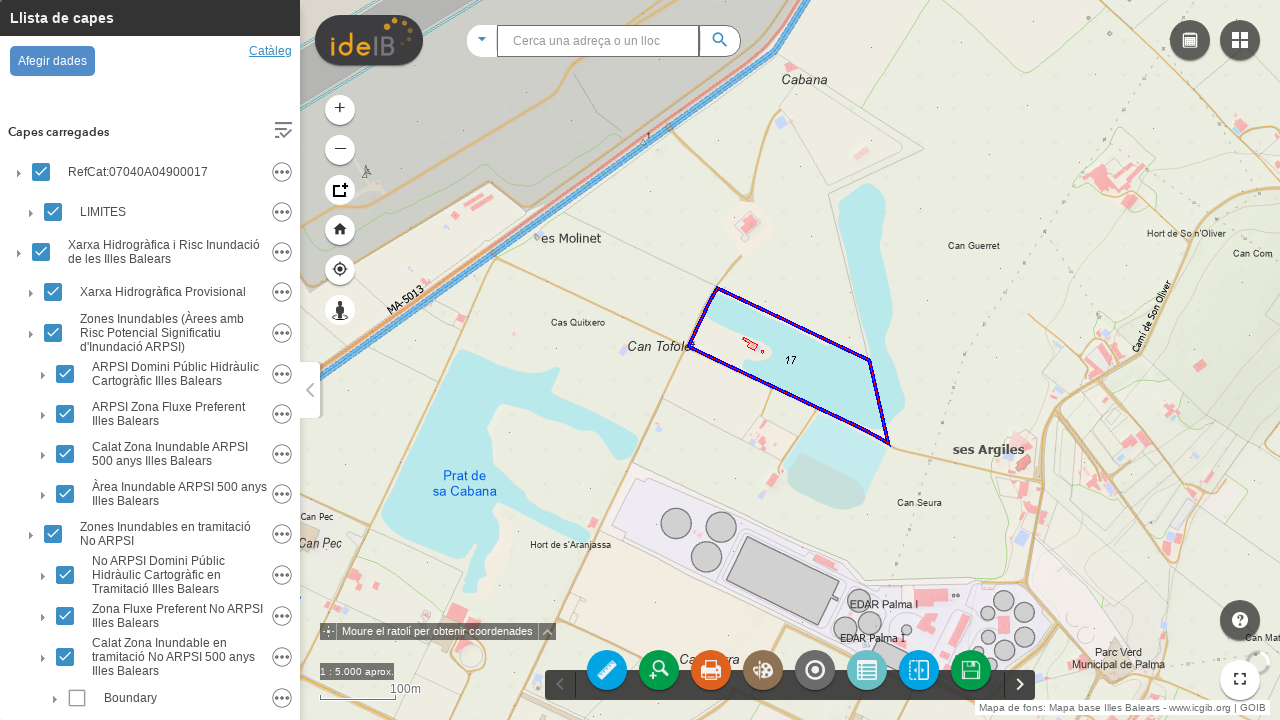

Zoom in button became visible
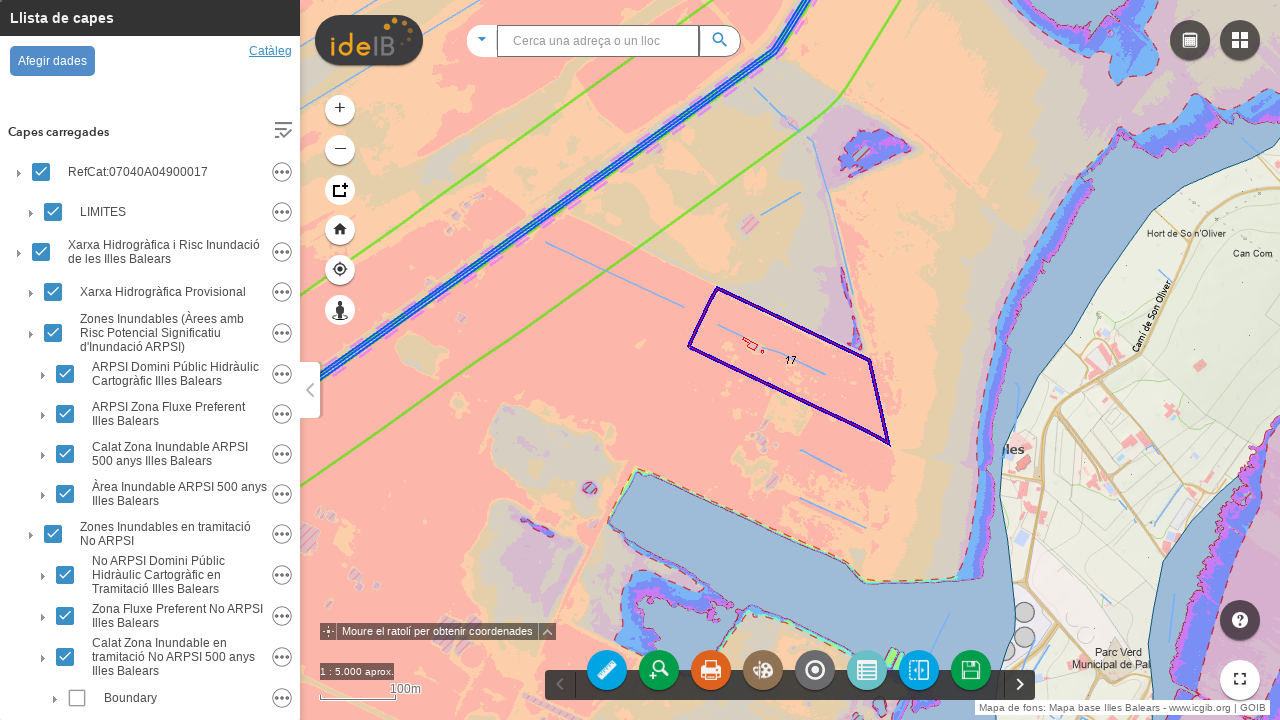

Clicked zoom in button (first zoom) at (340, 110) on div.zoom.zoom-in.jimu-corner-top.firstFocusNode[data-dojo-attach-point="btnZoomI
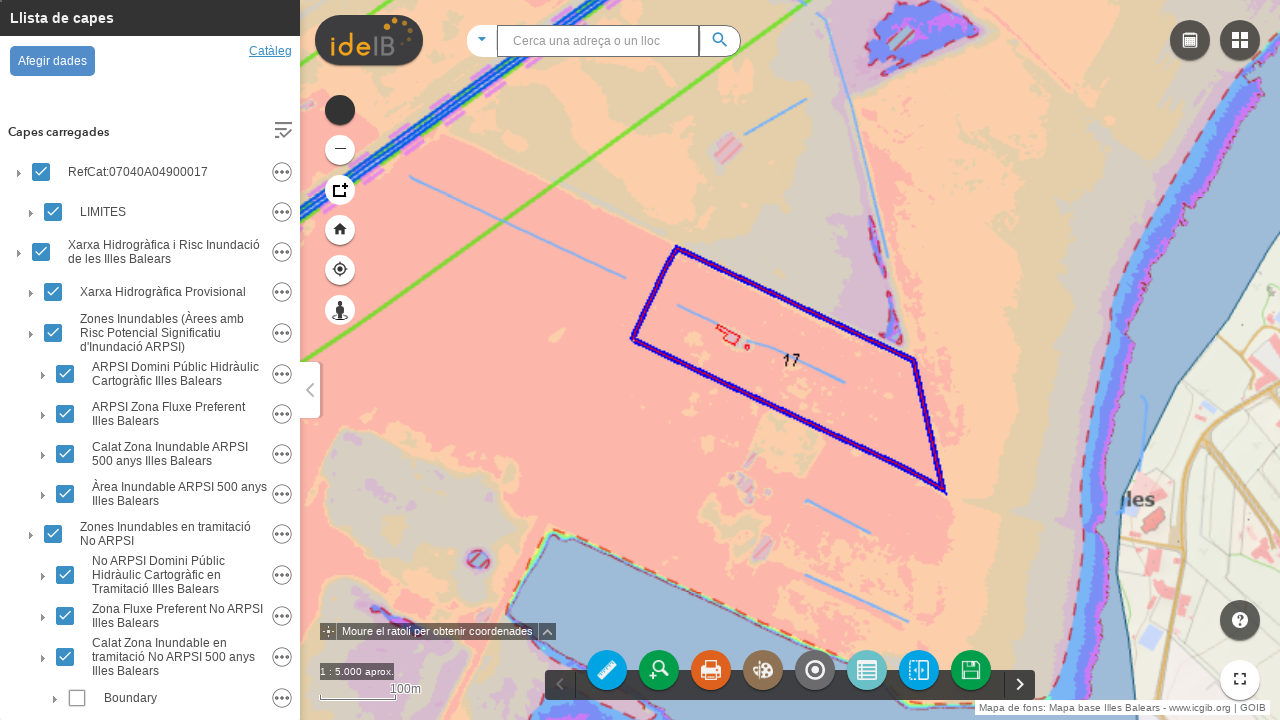

Waited 500ms for first zoom to complete
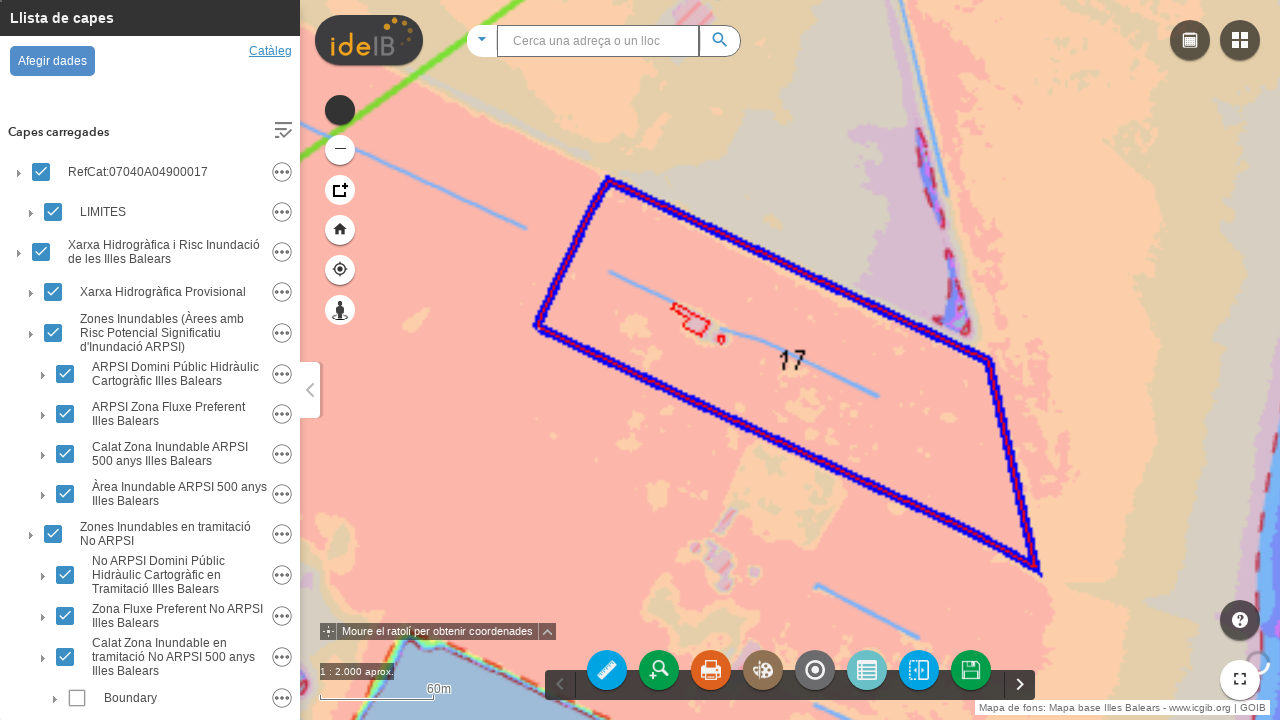

Clicked zoom in button (second zoom) to focus on cadastral location at (340, 110) on div.zoom.zoom-in.jimu-corner-top.firstFocusNode[data-dojo-attach-point="btnZoomI
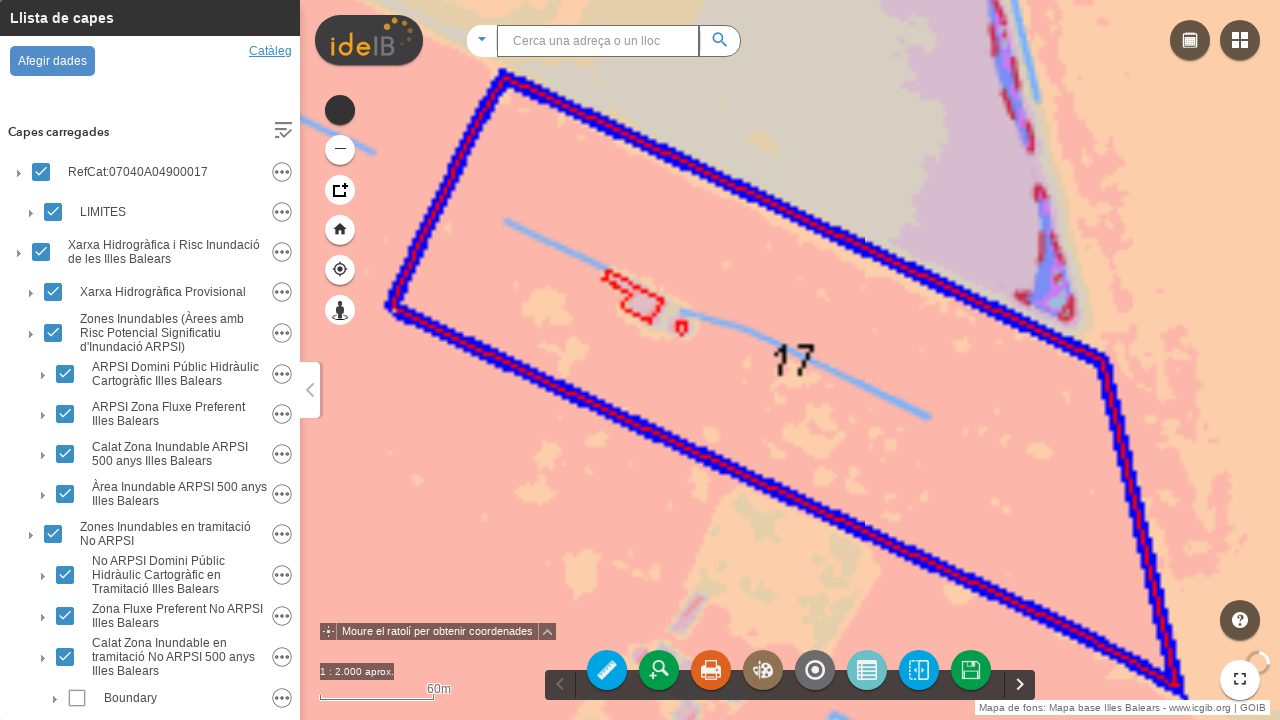

Print icon became visible
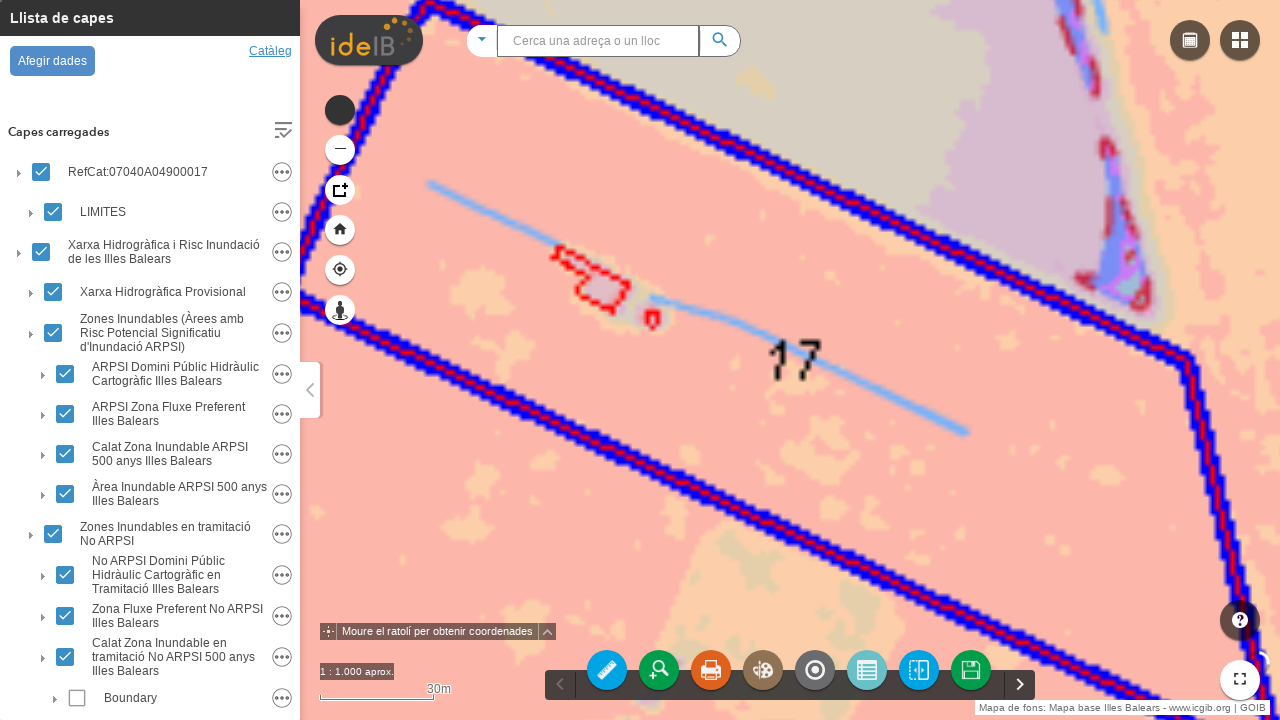

Clicked print icon to open PDF generation panel at (711, 670) on img.icon[src*="/visor/widgets/ideibPrint/images/icon.png"] >> xpath=..
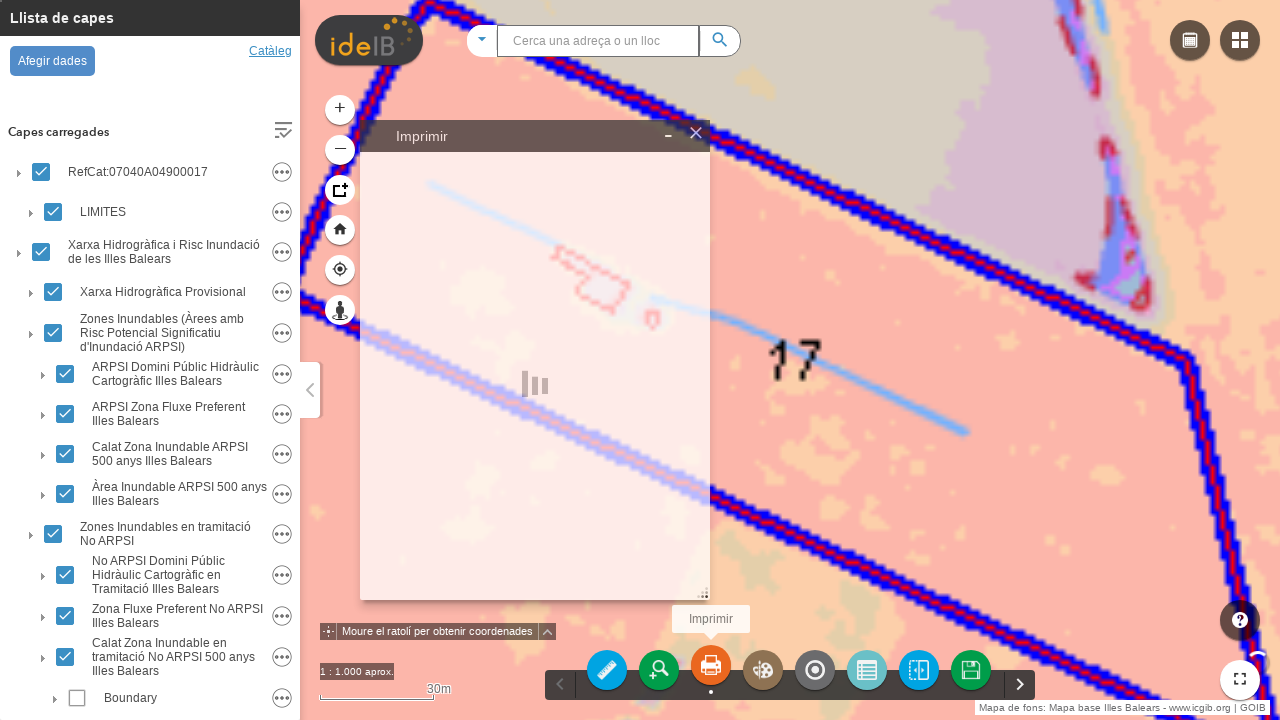

Waited 1 second for print panel to open
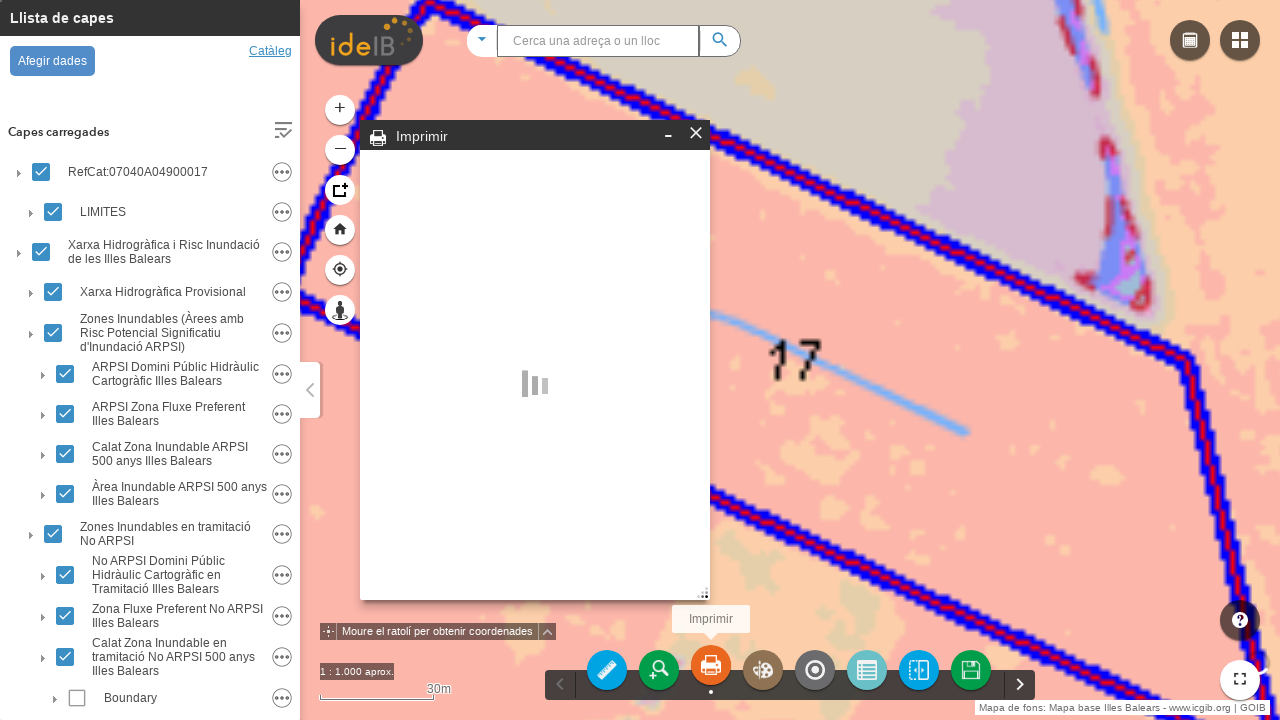

Print button became visible
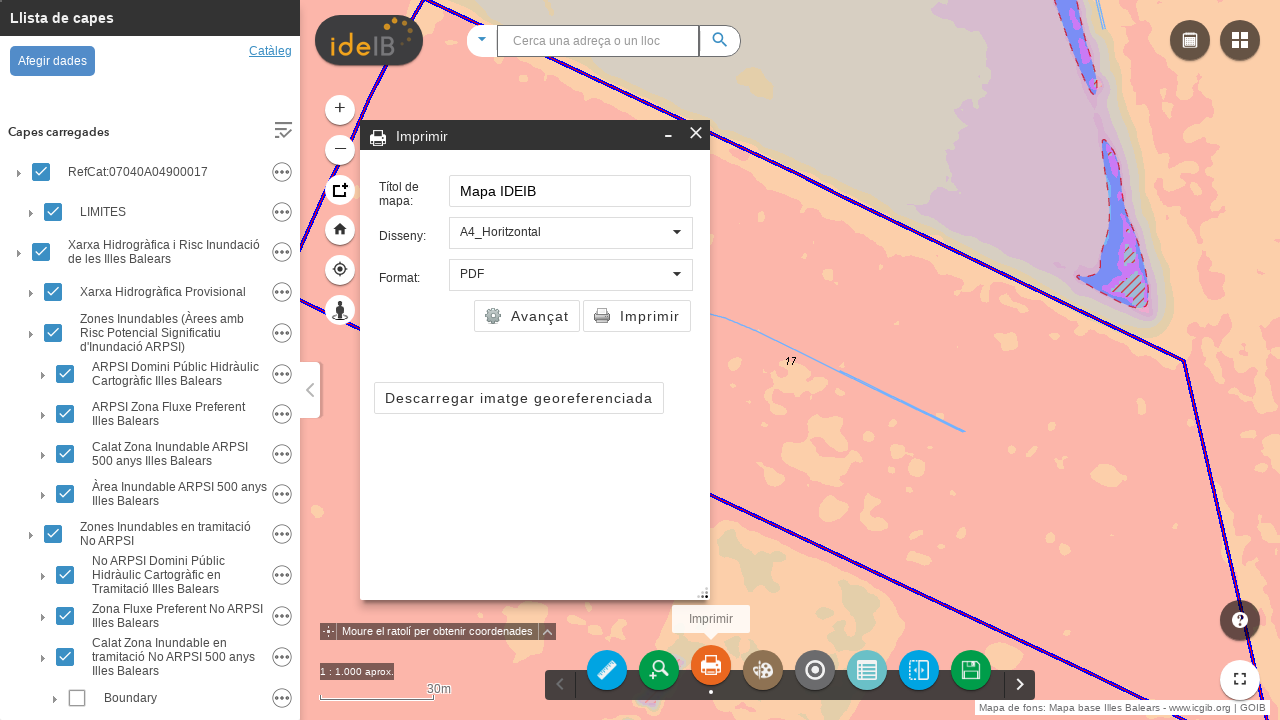

Clicked print button to generate PDF of flood area map at (637, 316) on [data-dojo-attach-point="printButtonDijit"]
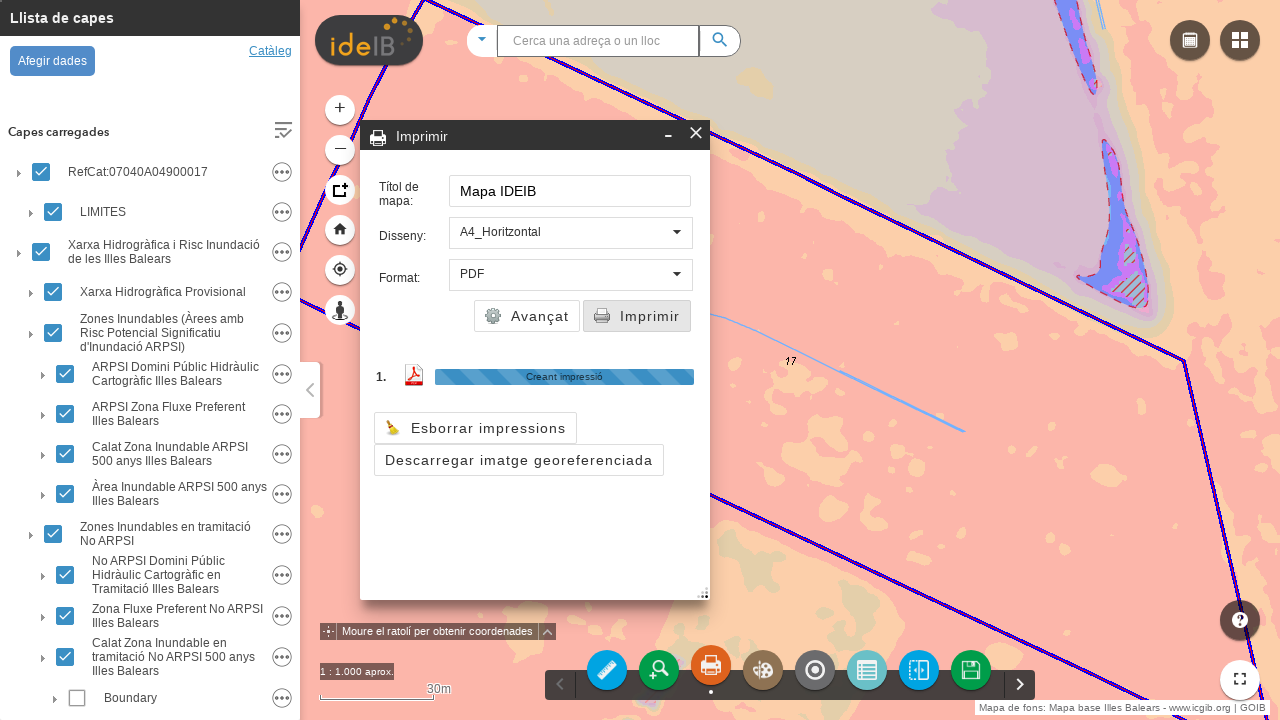

PDF generation completed - 'Mapa IDEIB' link appeared
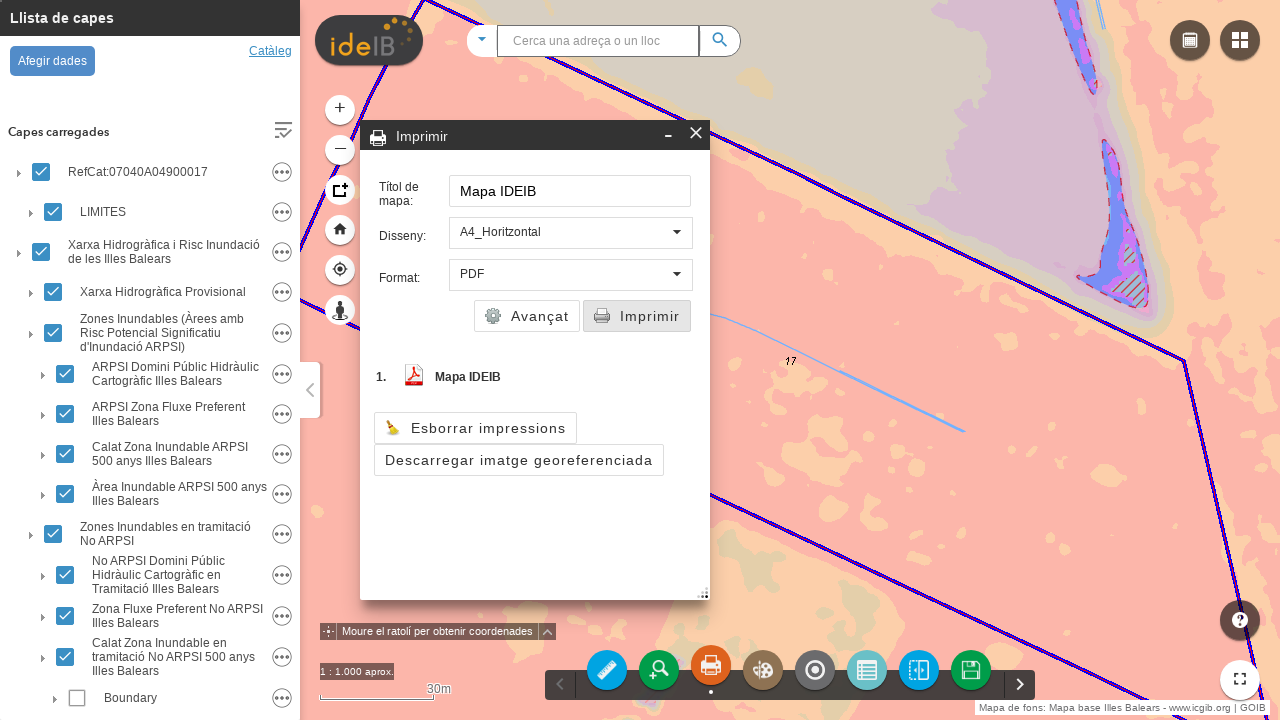

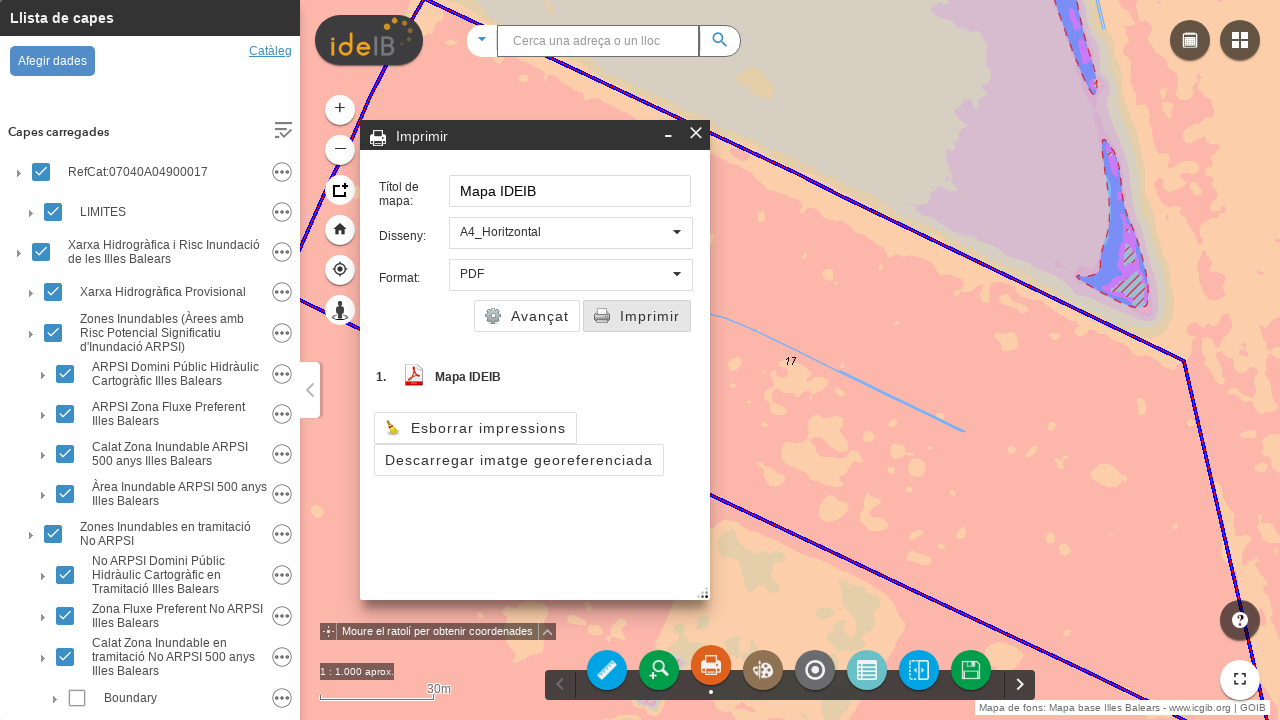